Tests successful form submission by filling all fields with valid data and verifying the success notification

Starting URL: https://test-with-me-app.vercel.app/learning/web-elements/form

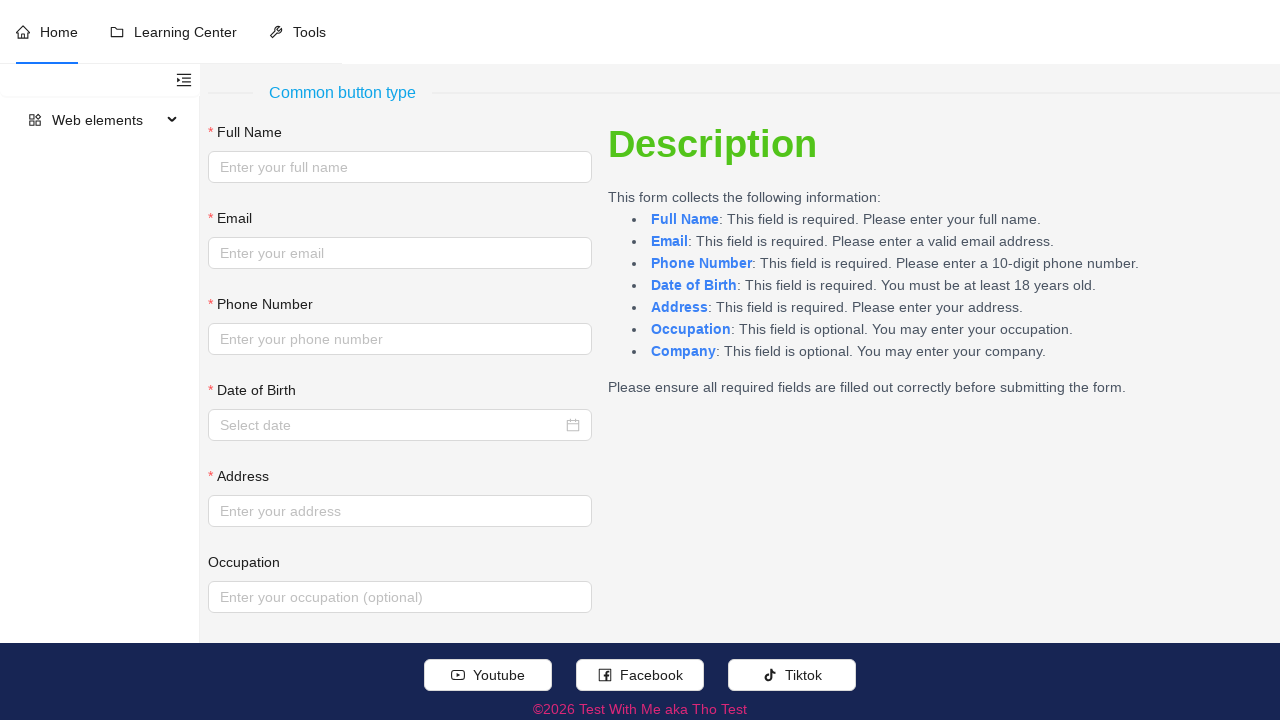

Cleared Full Name field on (//div[./label[.//text()[normalize-space()='Full Name']]]//following-sibling::di
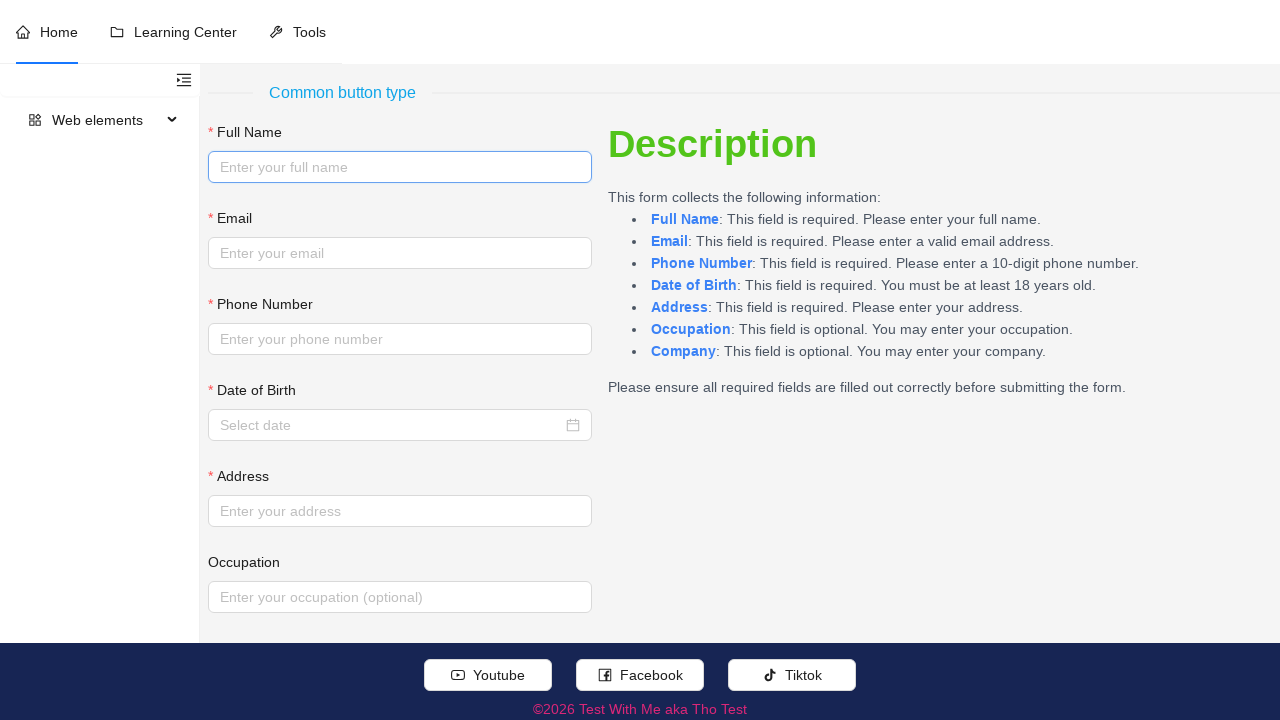

Filled Full Name field with 'John Smith' on (//div[./label[.//text()[normalize-space()='Full Name']]]//following-sibling::di
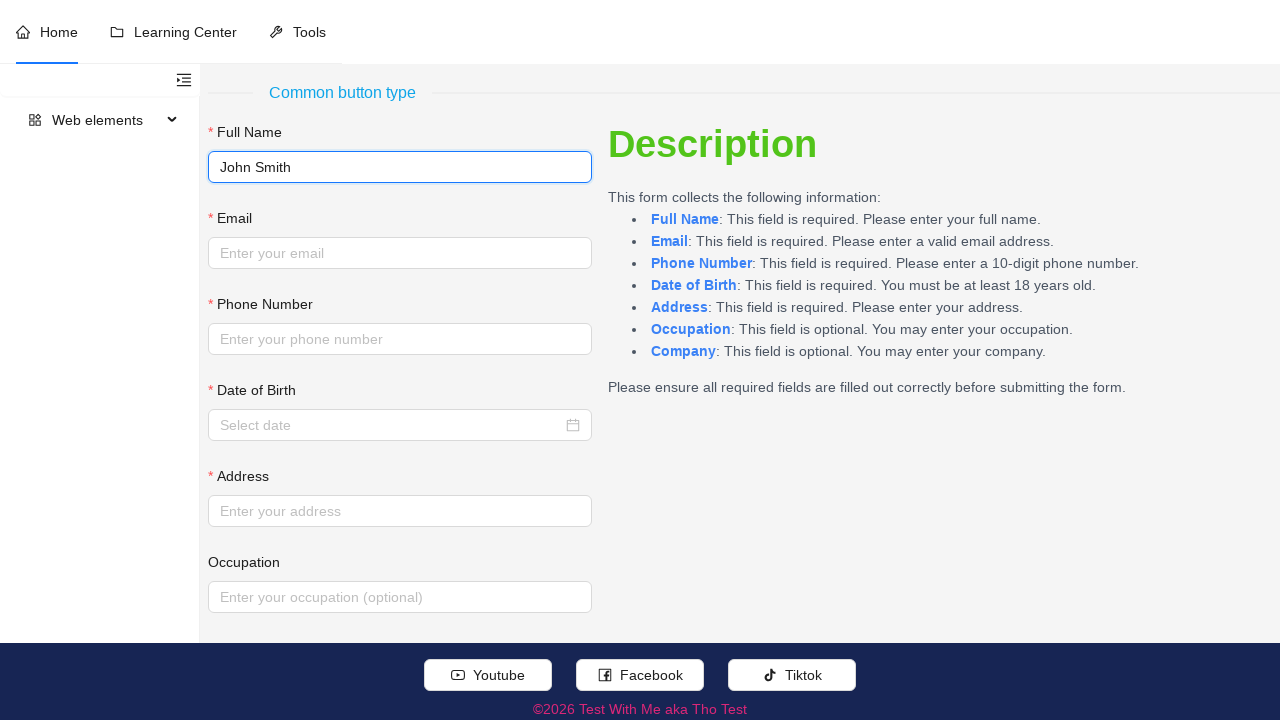

Pressed Tab to move to next field on (//div[./label[.//text()[normalize-space()='Full Name']]]//following-sibling::di
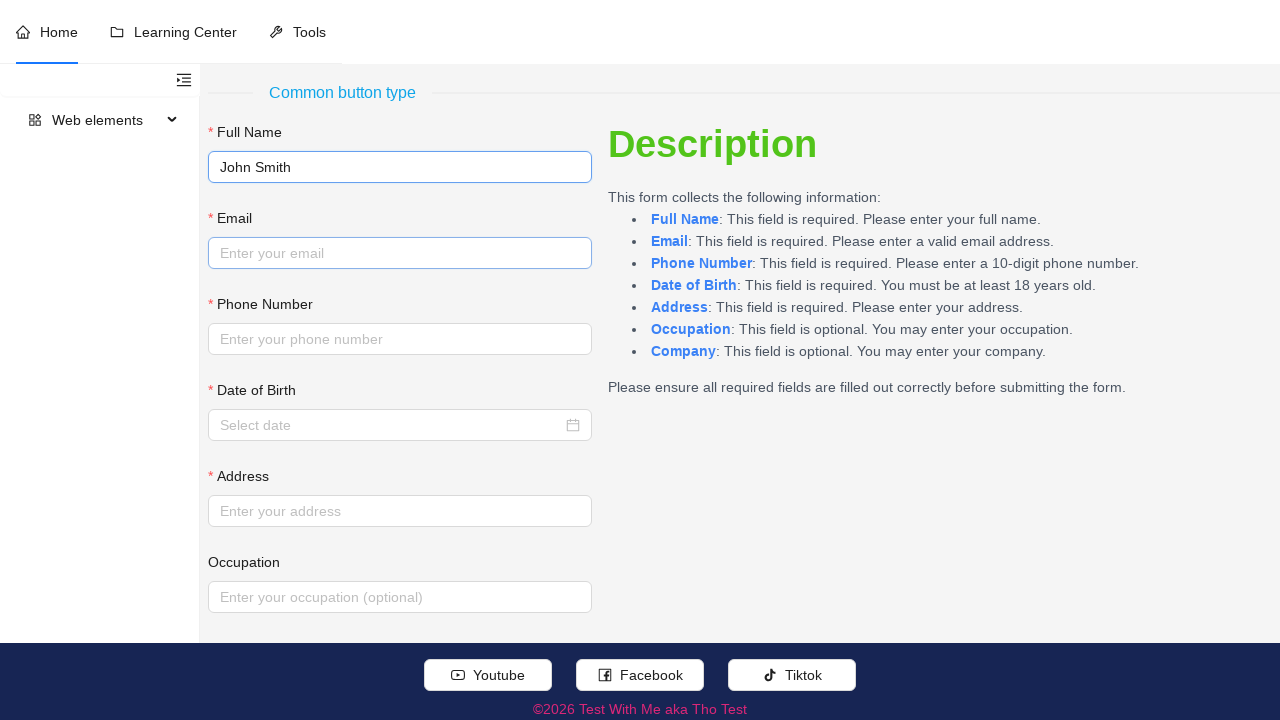

Cleared Email field on (//div[./label[.//text()[normalize-space()='Email']]]//following-sibling::div)[1
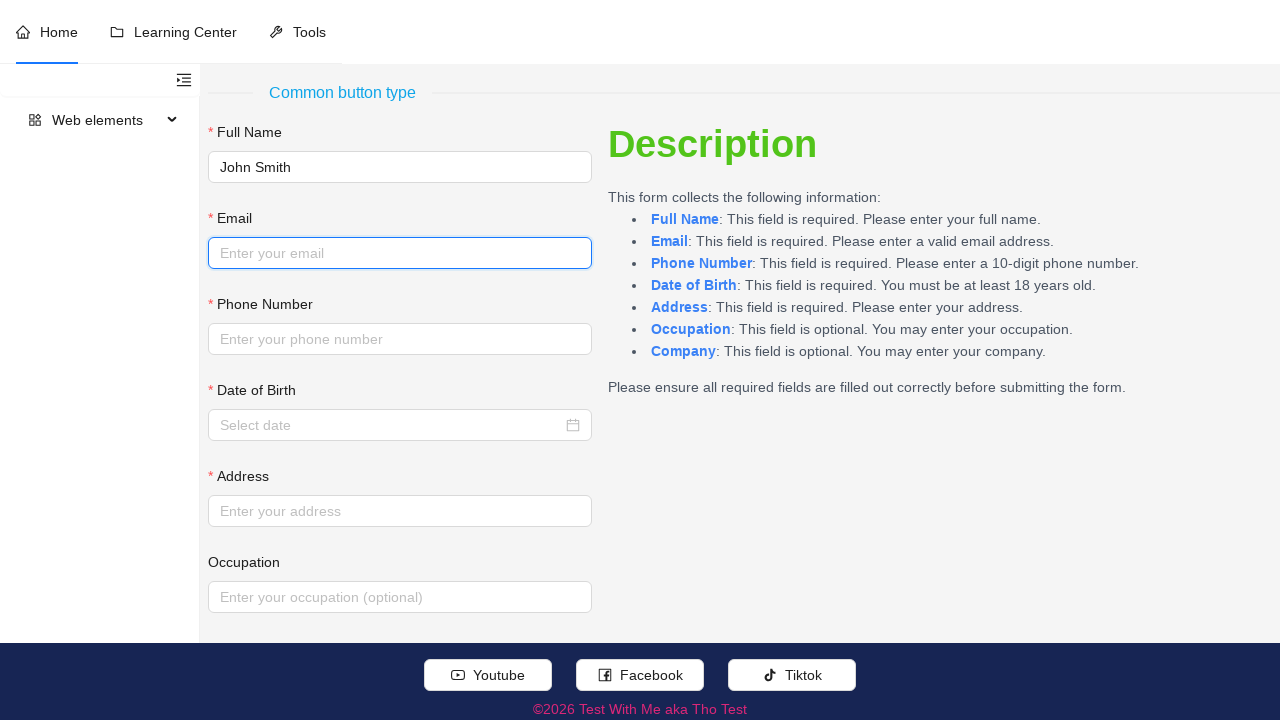

Filled Email field with 'johnsmith@example.com' on (//div[./label[.//text()[normalize-space()='Email']]]//following-sibling::div)[1
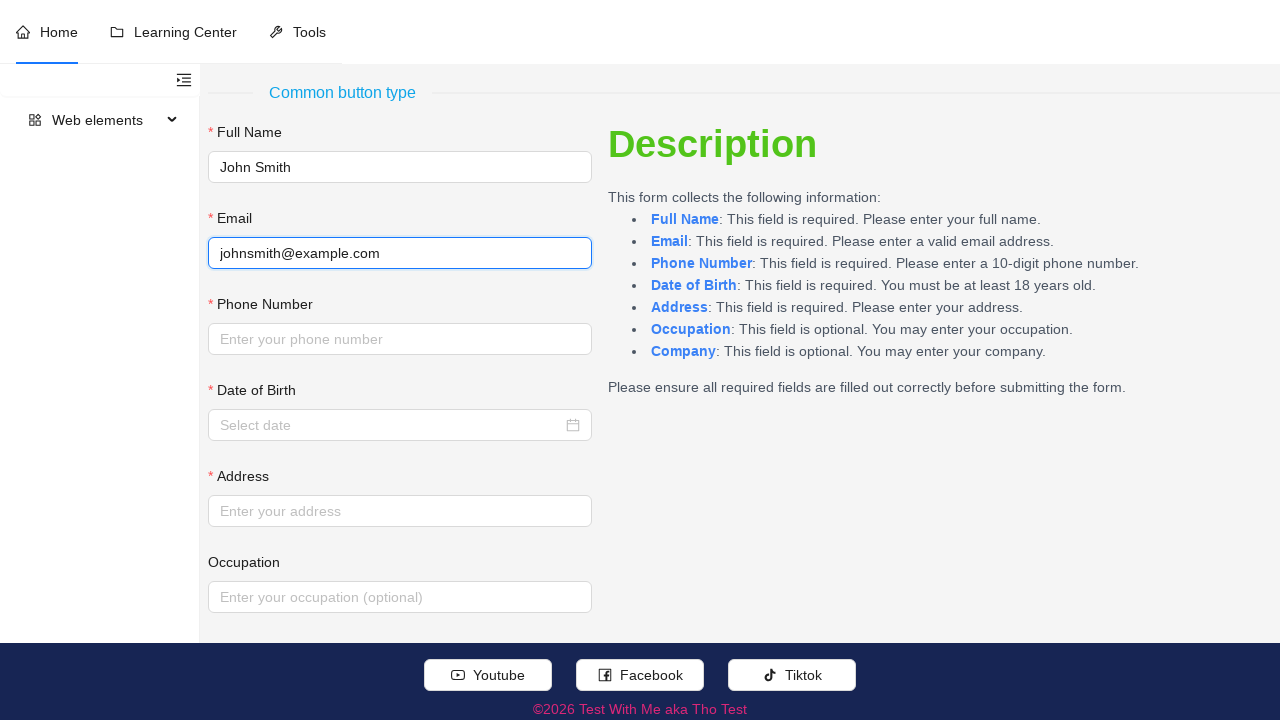

Pressed Tab to move to next field on (//div[./label[.//text()[normalize-space()='Email']]]//following-sibling::div)[1
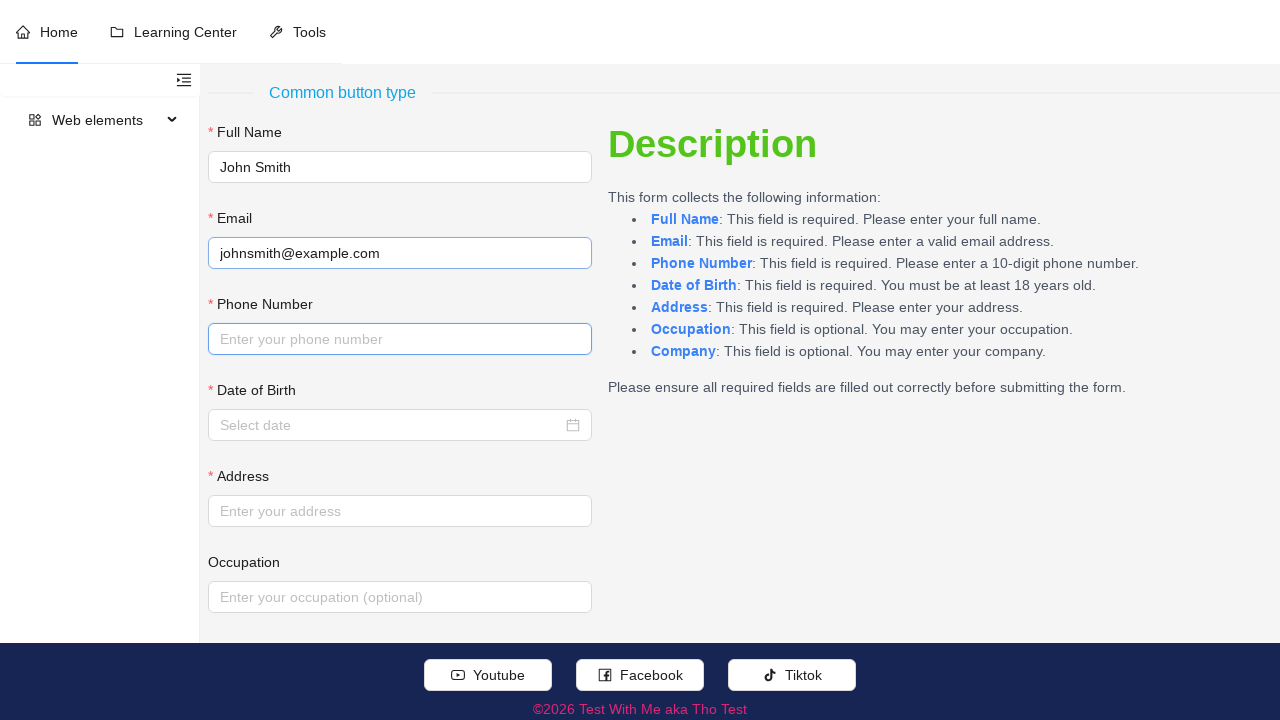

Cleared Phone Number field on (//div[./label[.//text()[normalize-space()='Phone Number']]]//following-sibling:
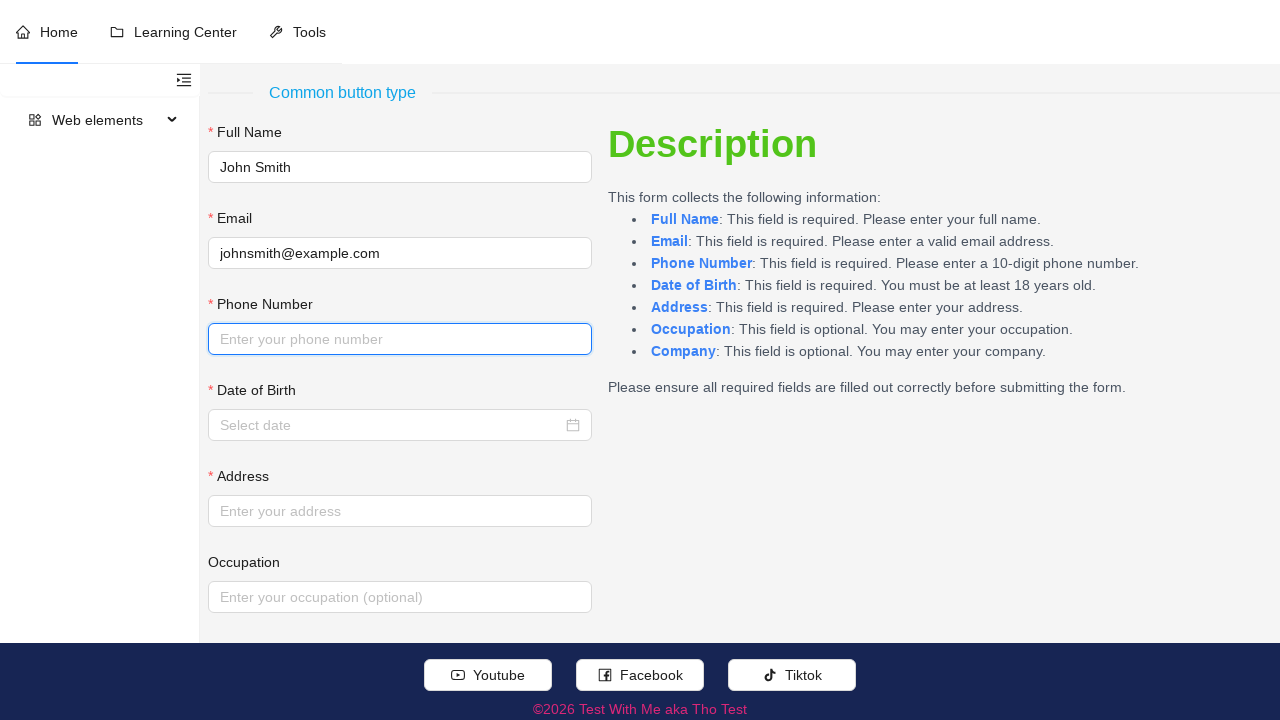

Filled Phone Number field with '5551234567' on (//div[./label[.//text()[normalize-space()='Phone Number']]]//following-sibling:
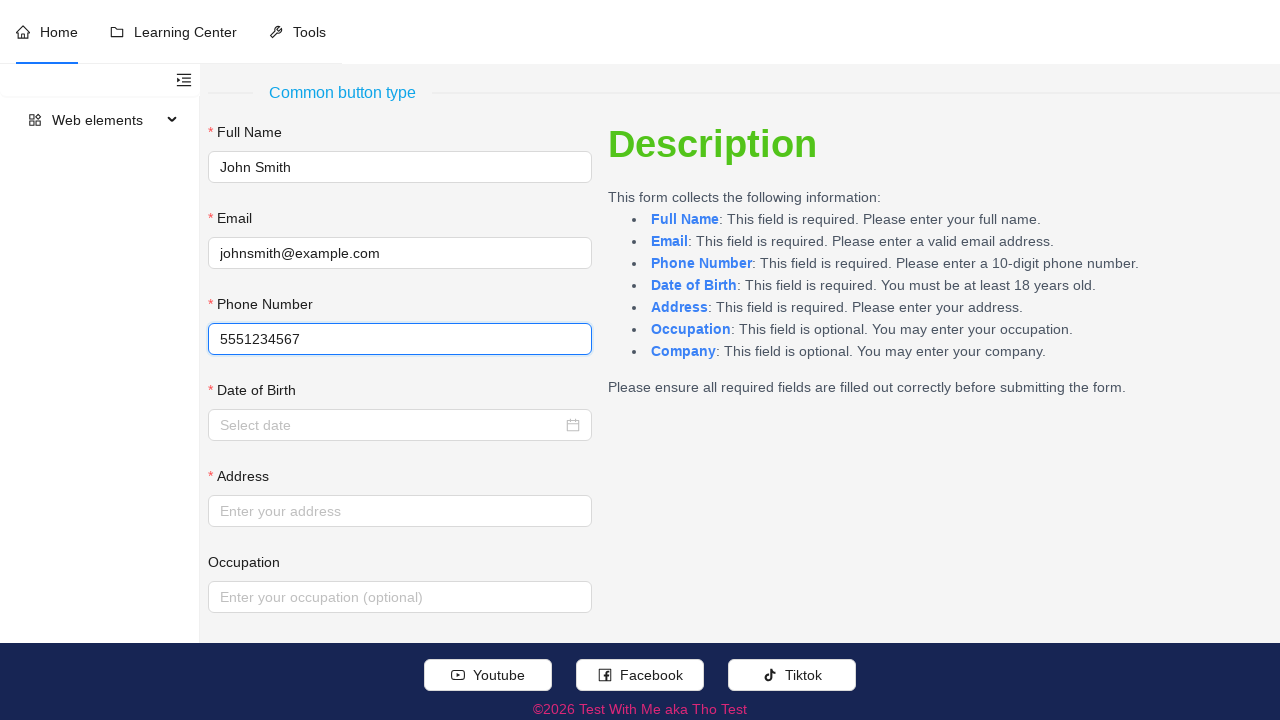

Pressed Tab to move to next field on (//div[./label[.//text()[normalize-space()='Phone Number']]]//following-sibling:
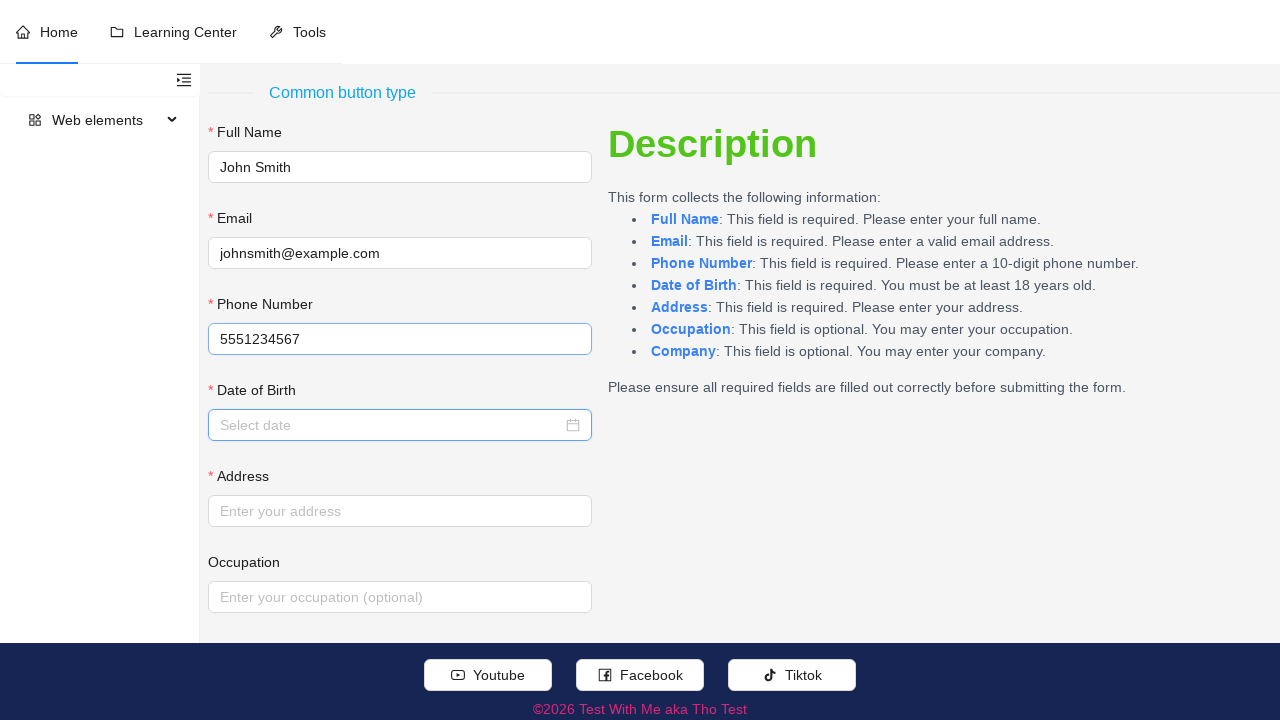

Clicked Date of Birth date picker at (400, 425) on (//div[./label[.//text()[normalize-space()='Date of Birth']]]//following-sibling
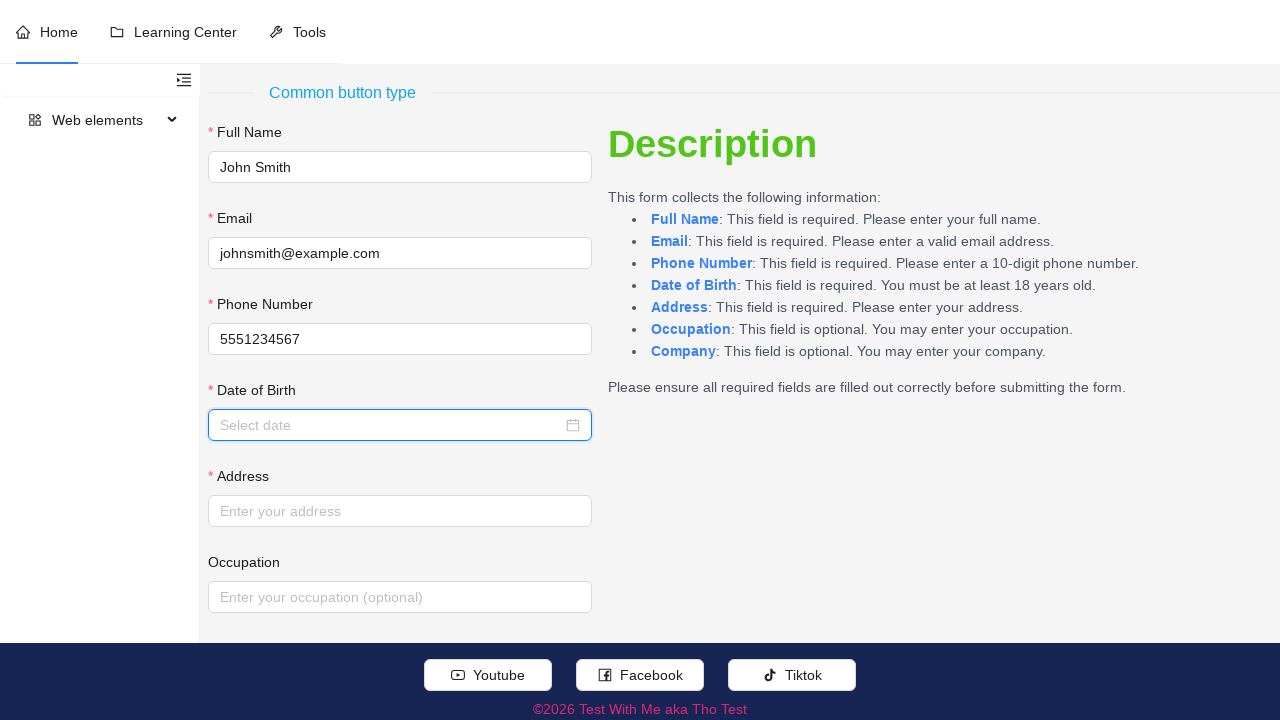

Clicked super previous year button to navigate to 1990 at (227, 77) on xpath=//button[@aria-label='super-prev-year']
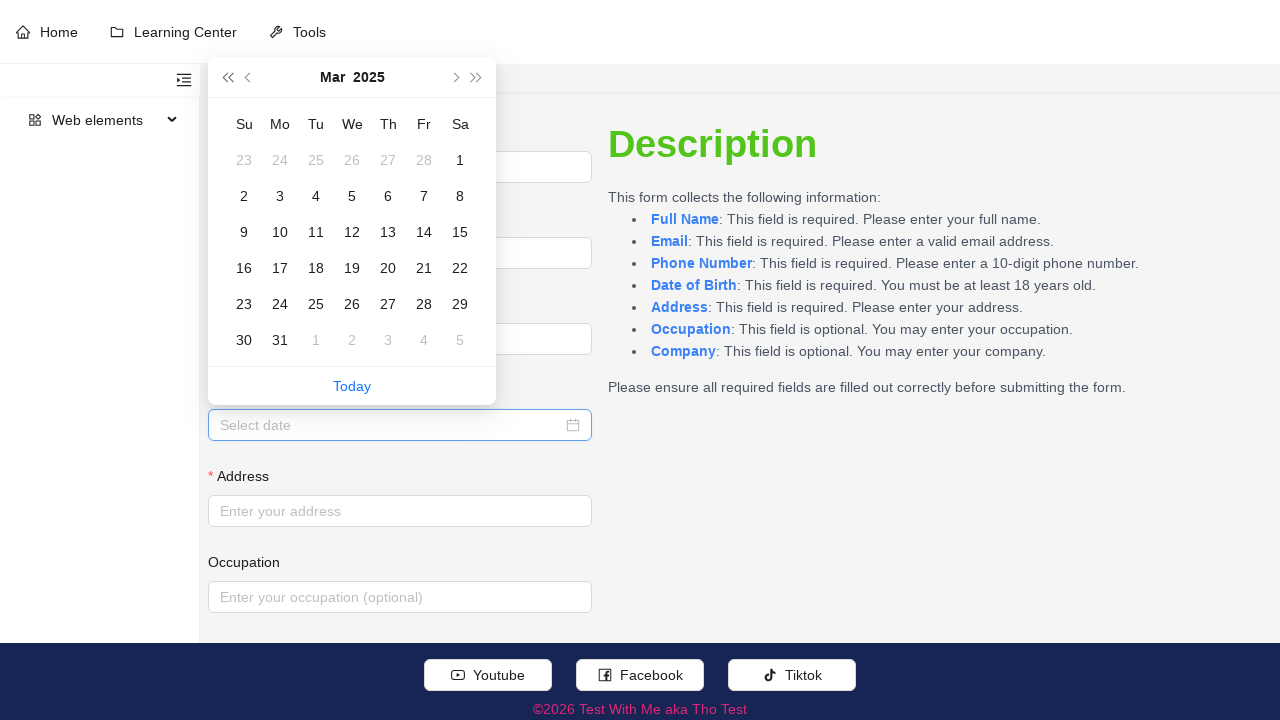

Clicked super previous year button to navigate to 1990 at (227, 77) on xpath=//button[@aria-label='super-prev-year']
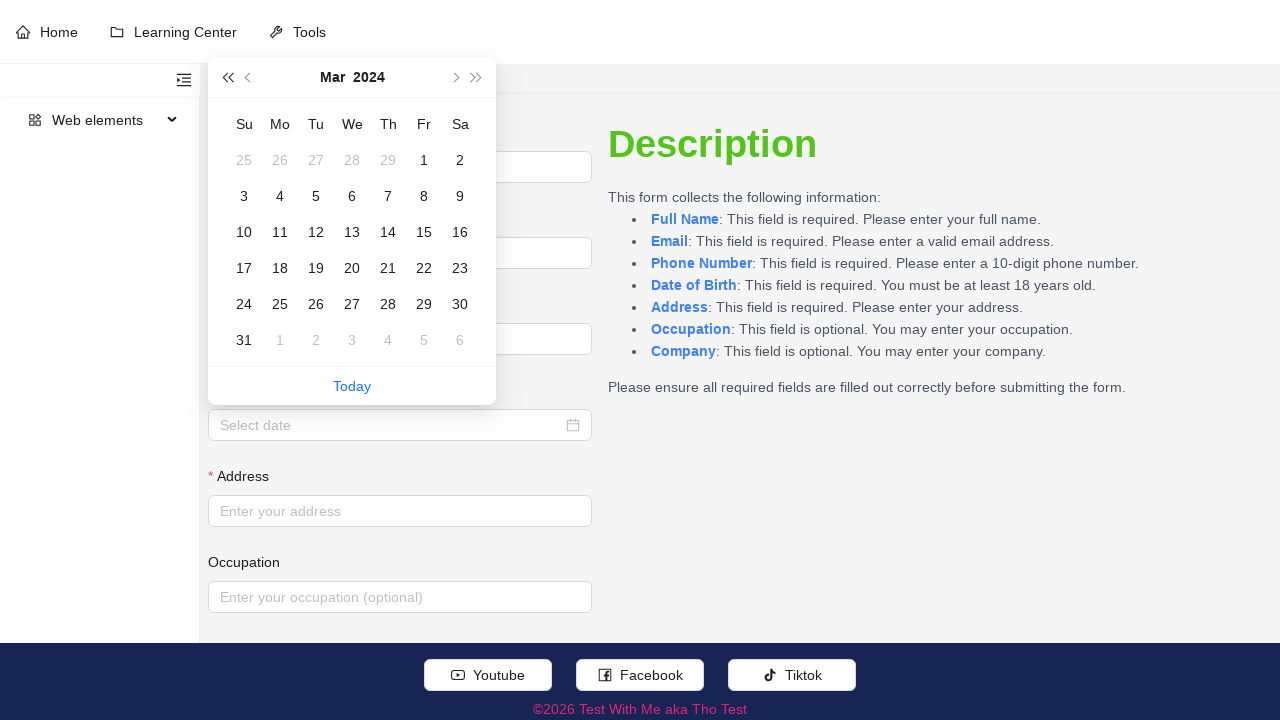

Clicked super previous year button to navigate to 1990 at (227, 77) on xpath=//button[@aria-label='super-prev-year']
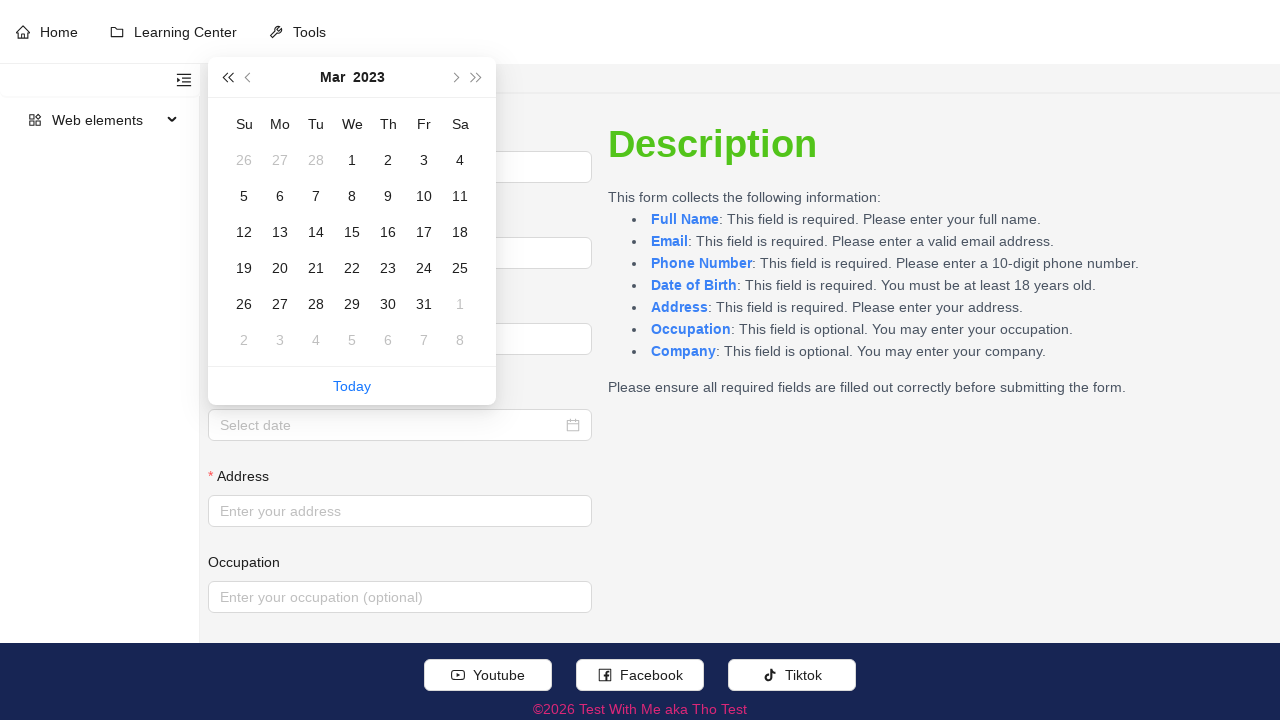

Clicked super previous year button to navigate to 1990 at (227, 77) on xpath=//button[@aria-label='super-prev-year']
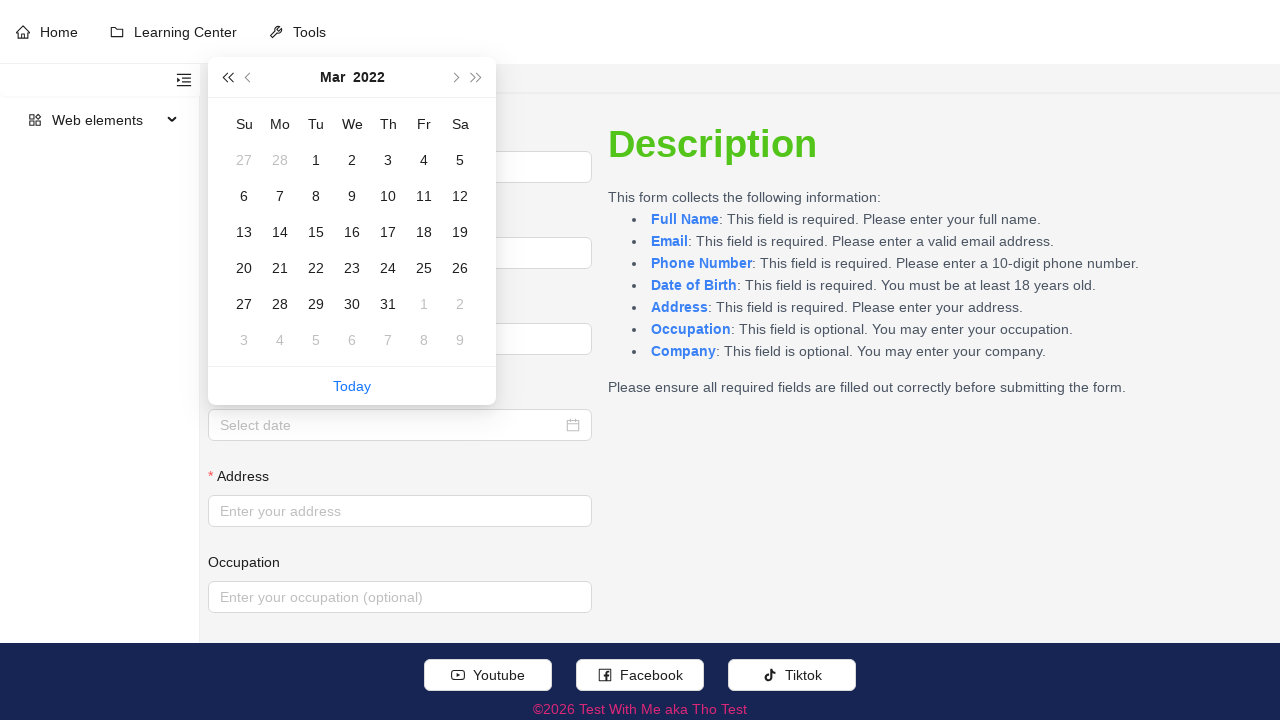

Clicked super previous year button to navigate to 1990 at (227, 77) on xpath=//button[@aria-label='super-prev-year']
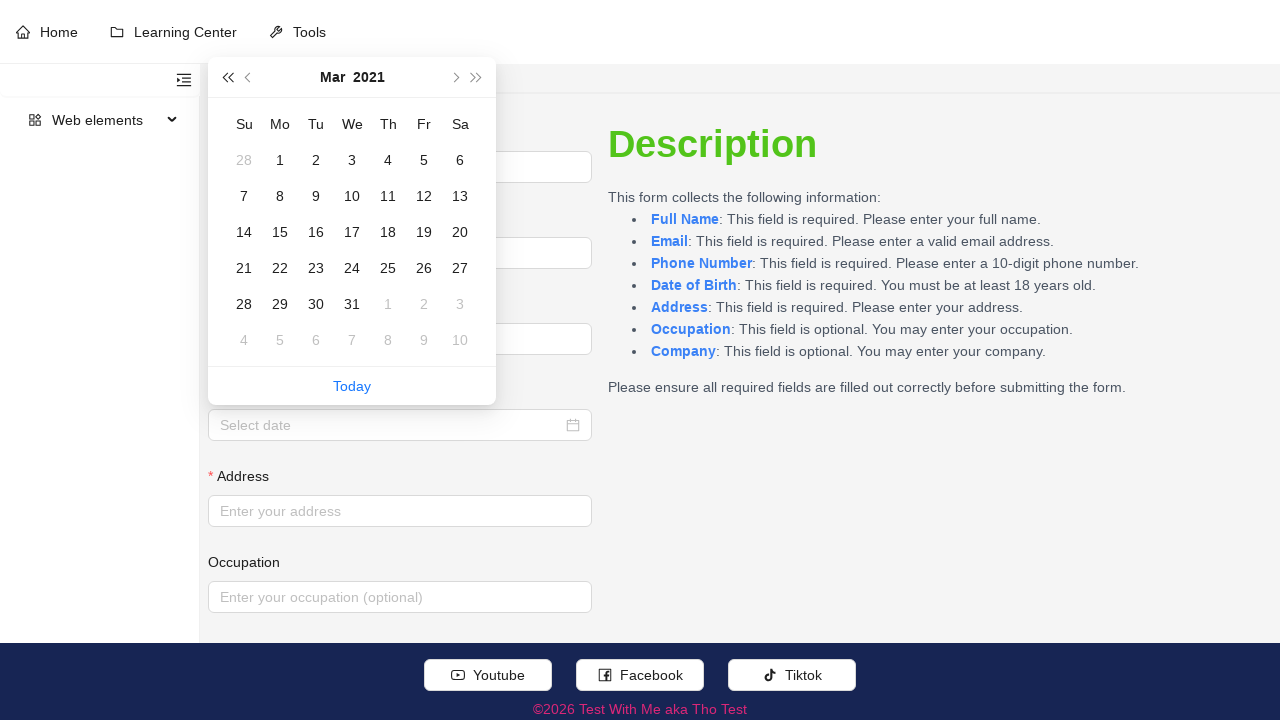

Clicked super previous year button to navigate to 1990 at (227, 77) on xpath=//button[@aria-label='super-prev-year']
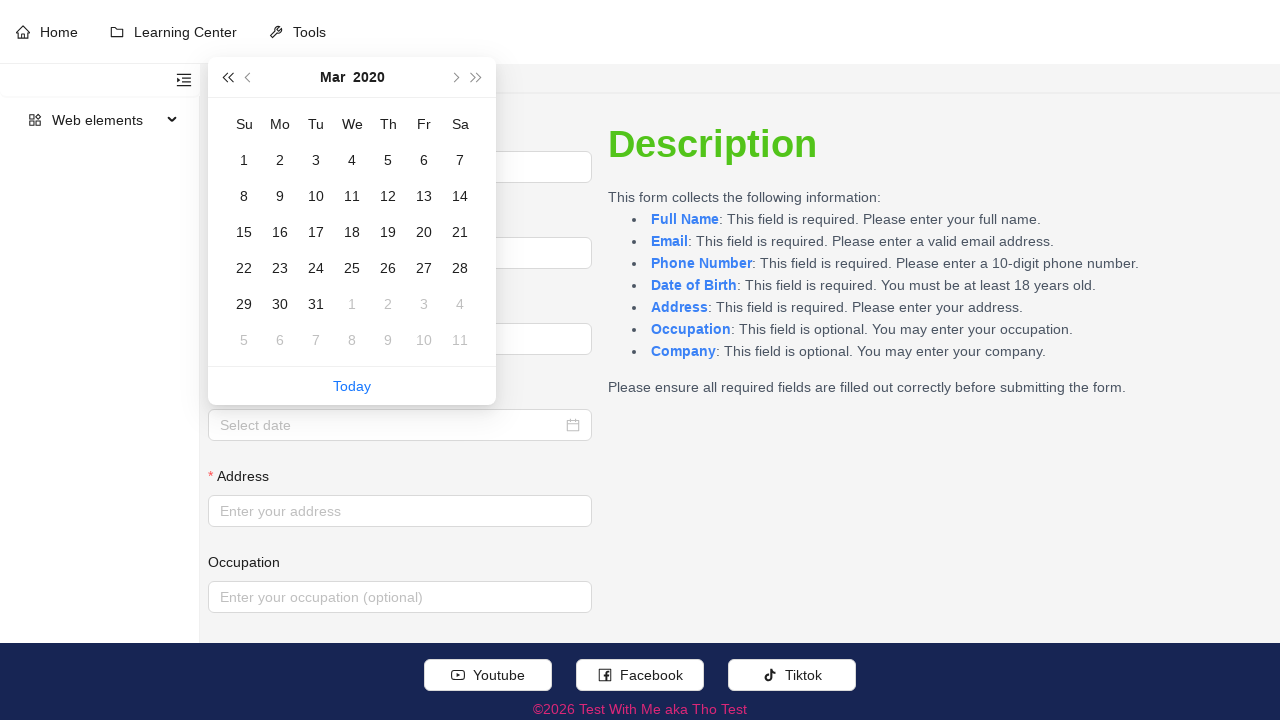

Clicked super previous year button to navigate to 1990 at (227, 77) on xpath=//button[@aria-label='super-prev-year']
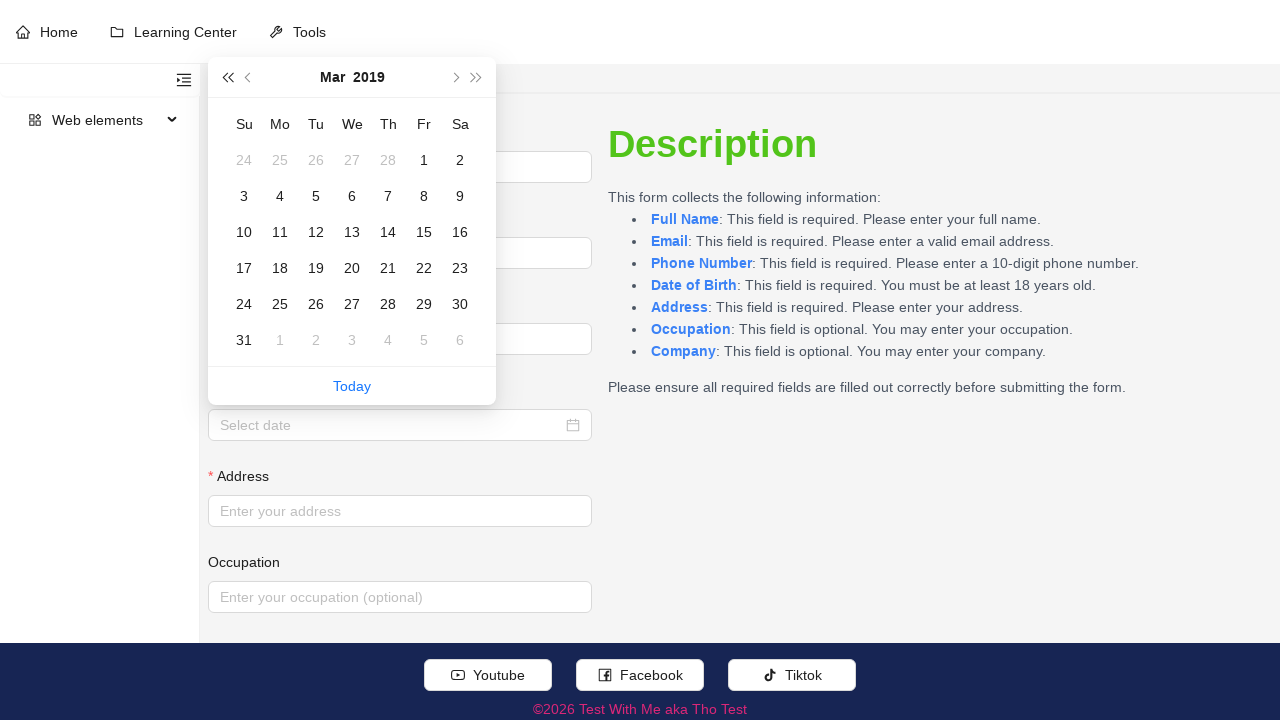

Clicked super previous year button to navigate to 1990 at (227, 77) on xpath=//button[@aria-label='super-prev-year']
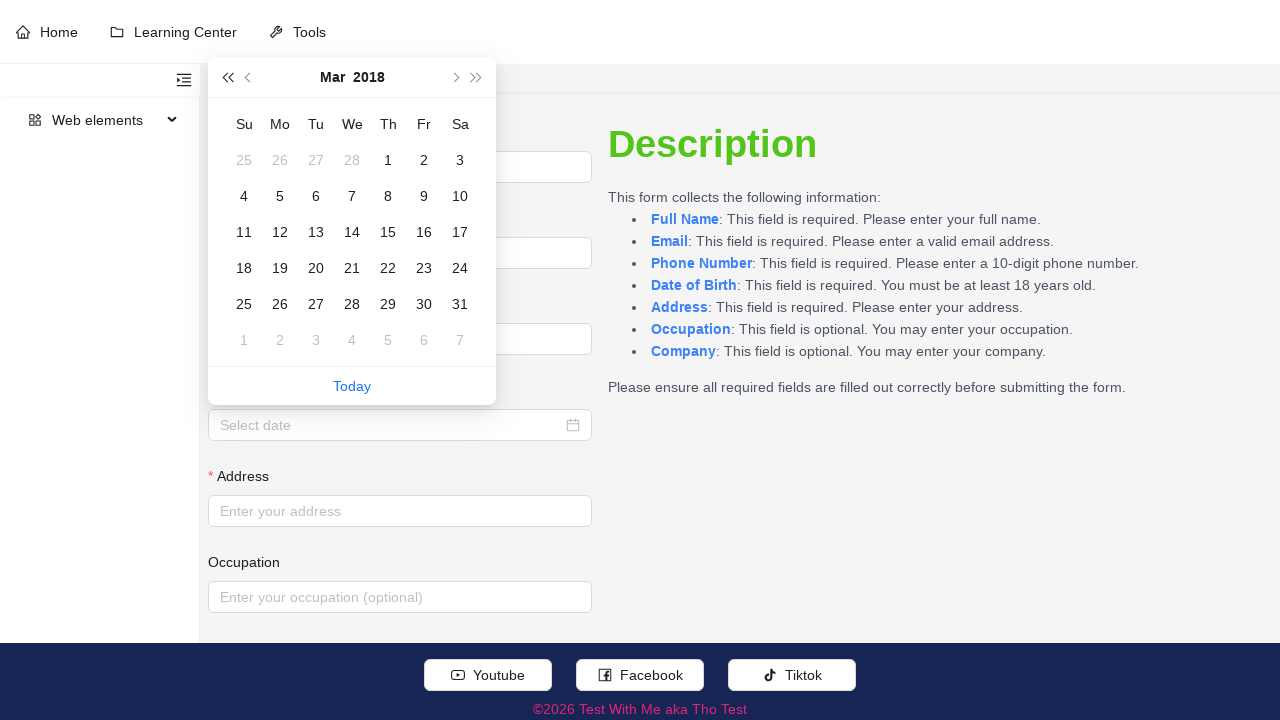

Clicked super previous year button to navigate to 1990 at (227, 77) on xpath=//button[@aria-label='super-prev-year']
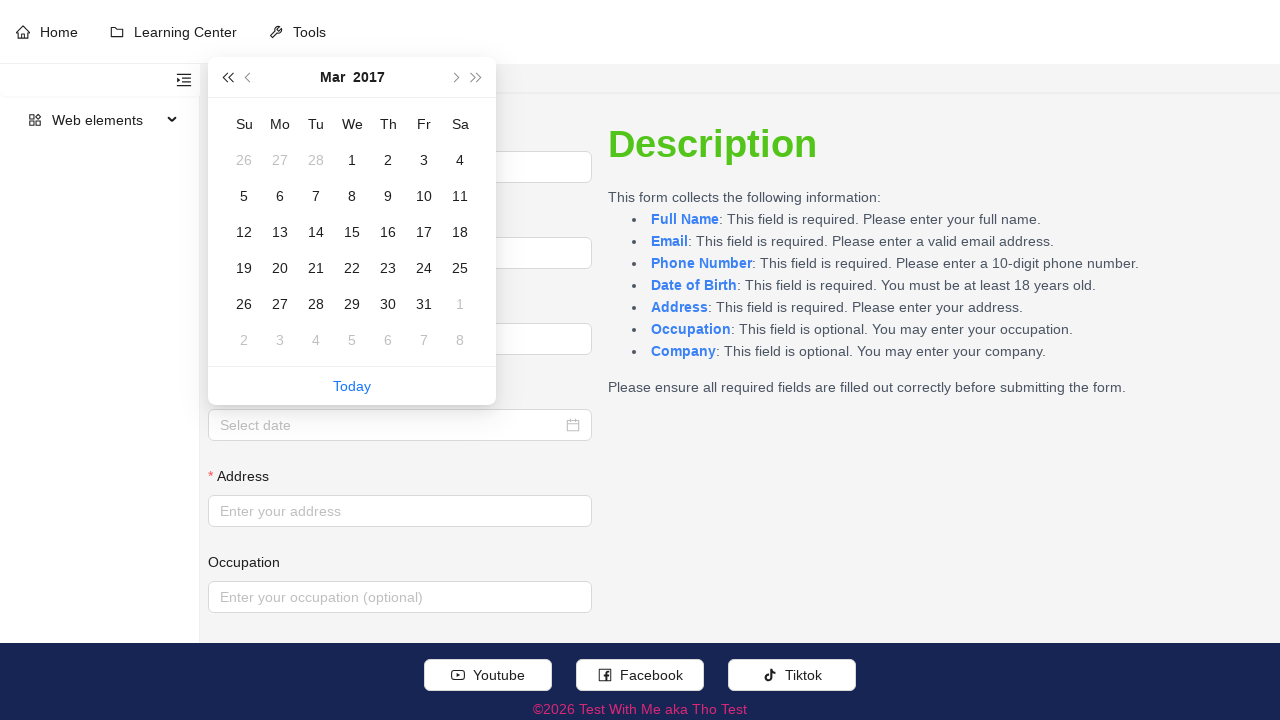

Clicked super previous year button to navigate to 1990 at (227, 77) on xpath=//button[@aria-label='super-prev-year']
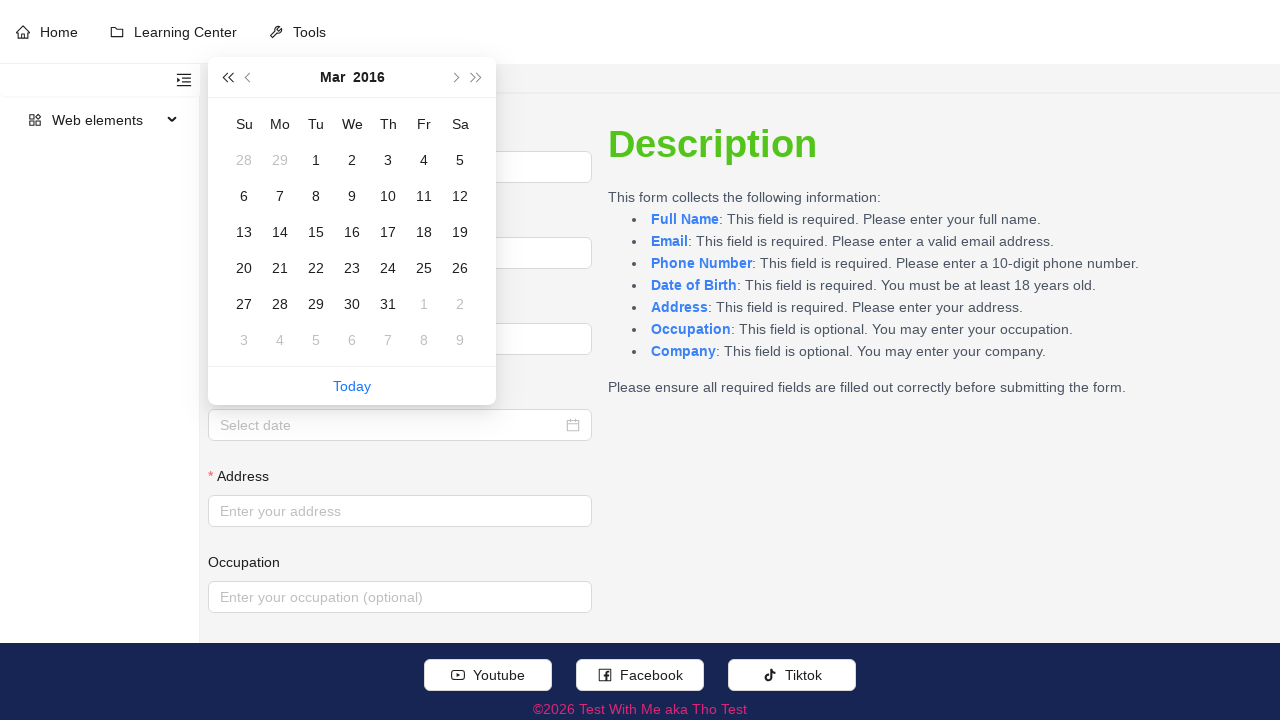

Clicked super previous year button to navigate to 1990 at (227, 77) on xpath=//button[@aria-label='super-prev-year']
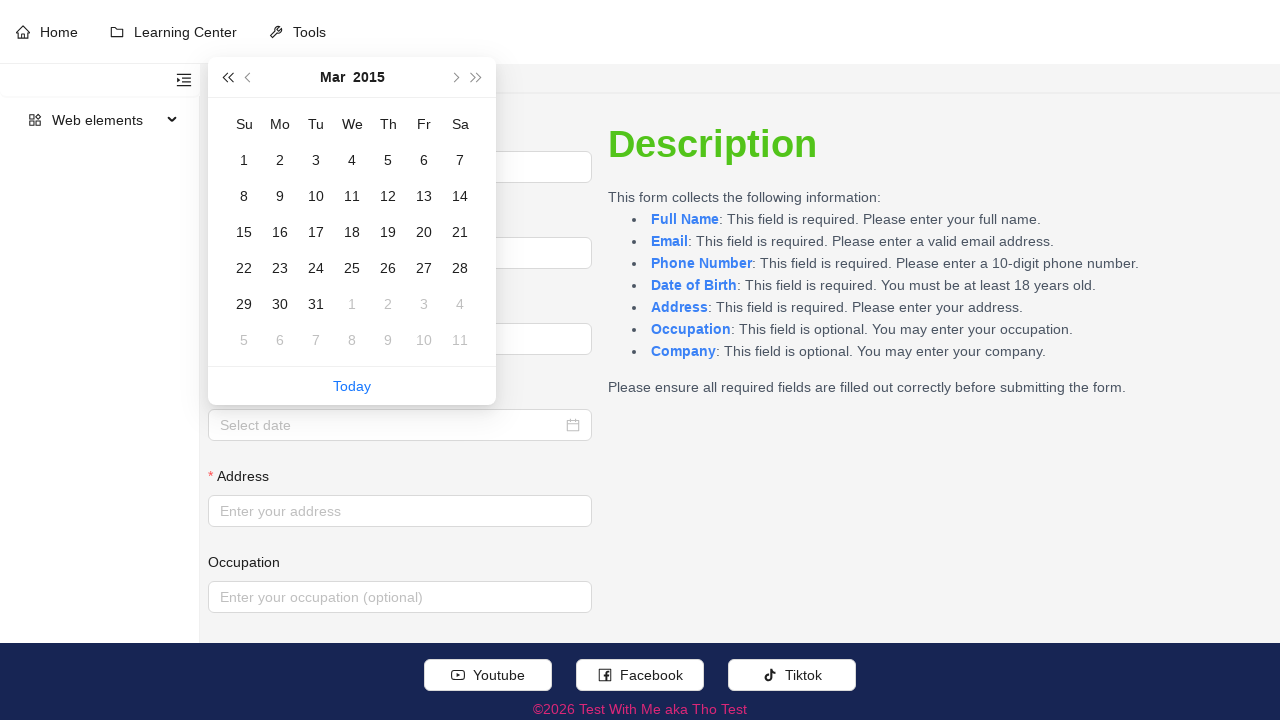

Clicked super previous year button to navigate to 1990 at (227, 77) on xpath=//button[@aria-label='super-prev-year']
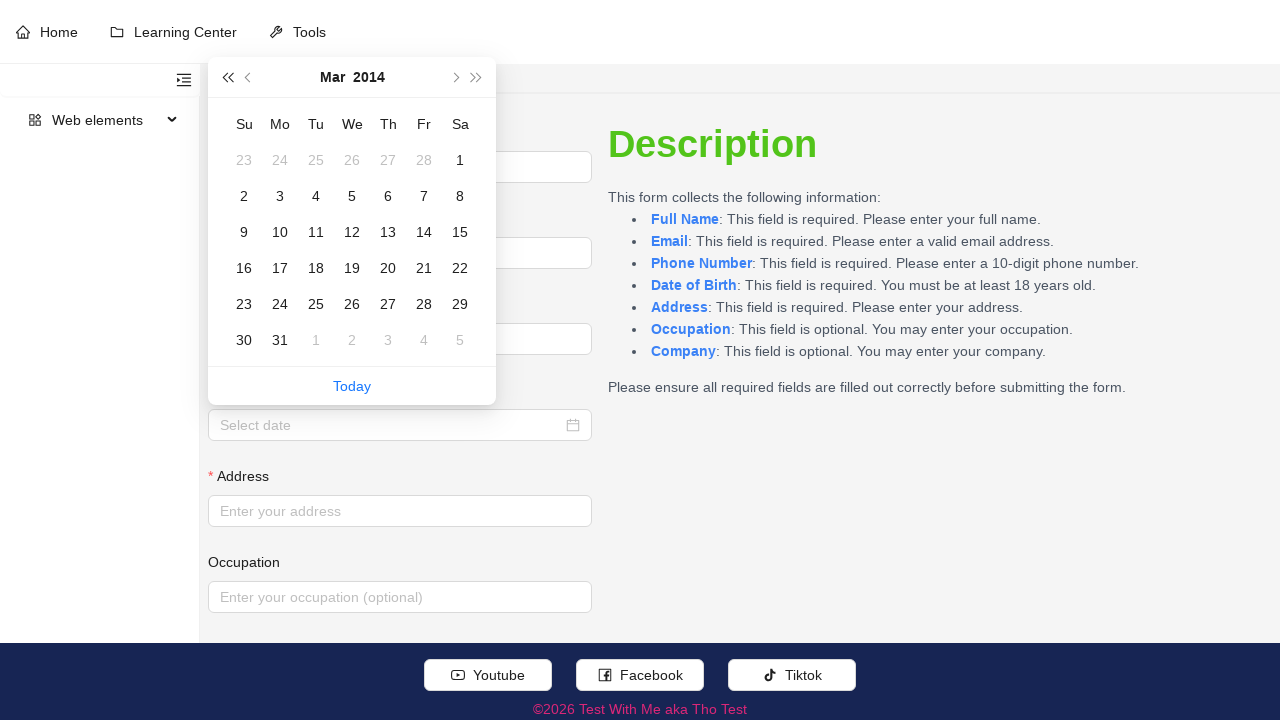

Clicked super previous year button to navigate to 1990 at (227, 77) on xpath=//button[@aria-label='super-prev-year']
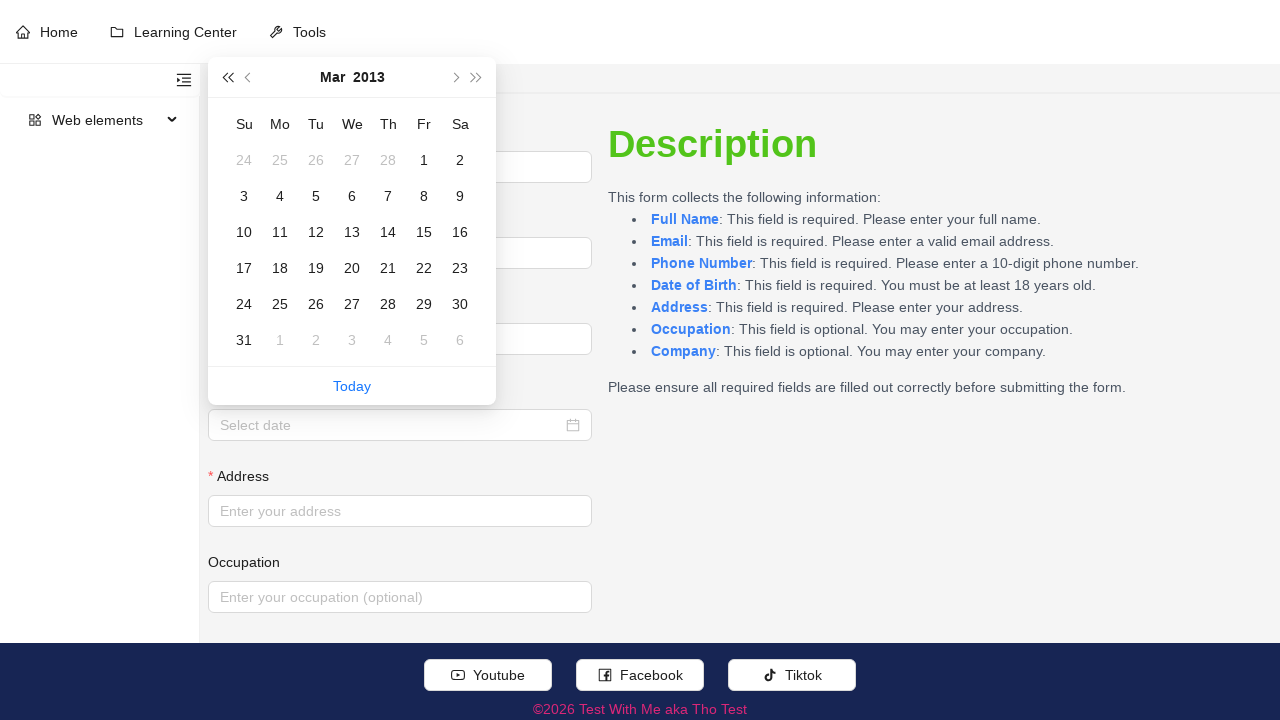

Clicked super previous year button to navigate to 1990 at (227, 77) on xpath=//button[@aria-label='super-prev-year']
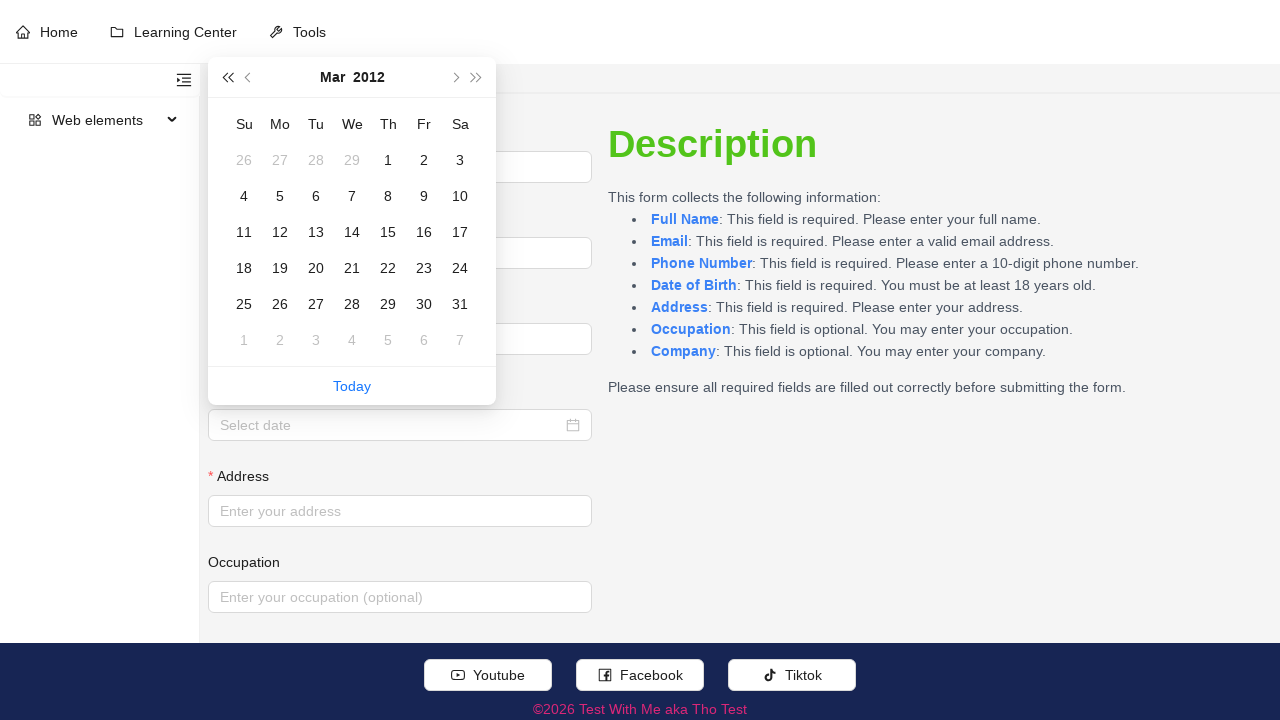

Clicked super previous year button to navigate to 1990 at (227, 77) on xpath=//button[@aria-label='super-prev-year']
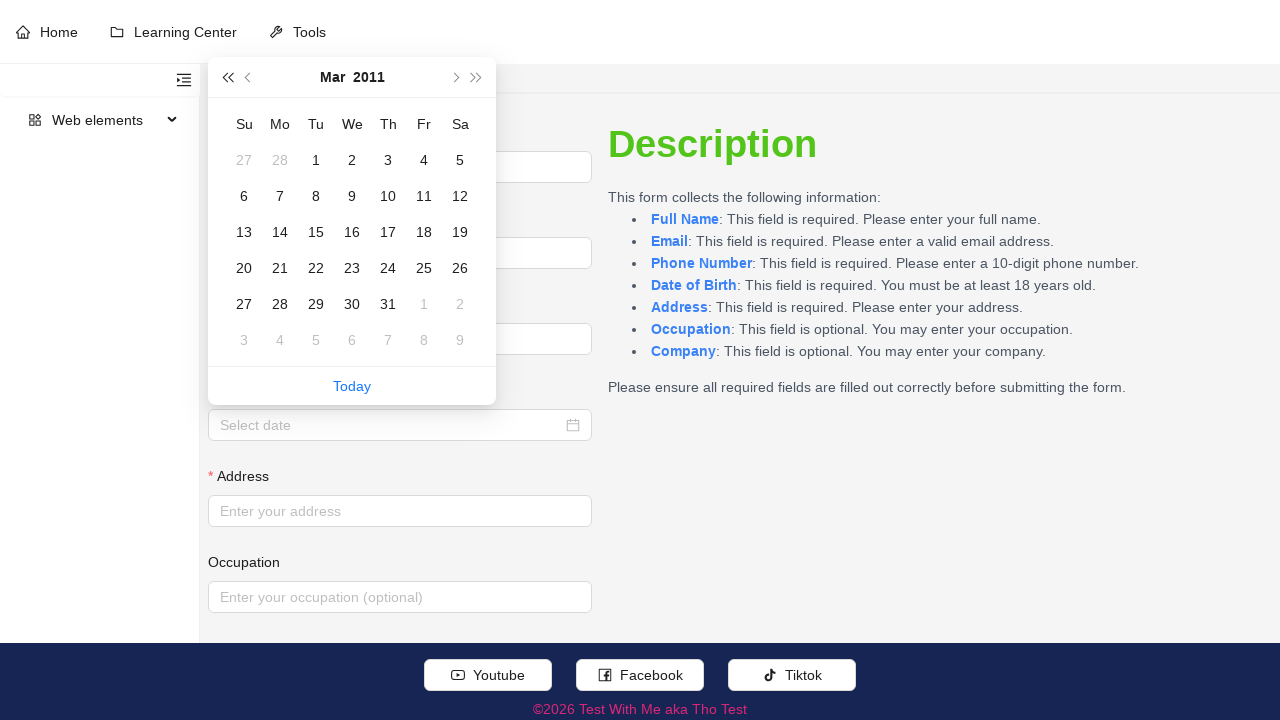

Clicked super previous year button to navigate to 1990 at (227, 77) on xpath=//button[@aria-label='super-prev-year']
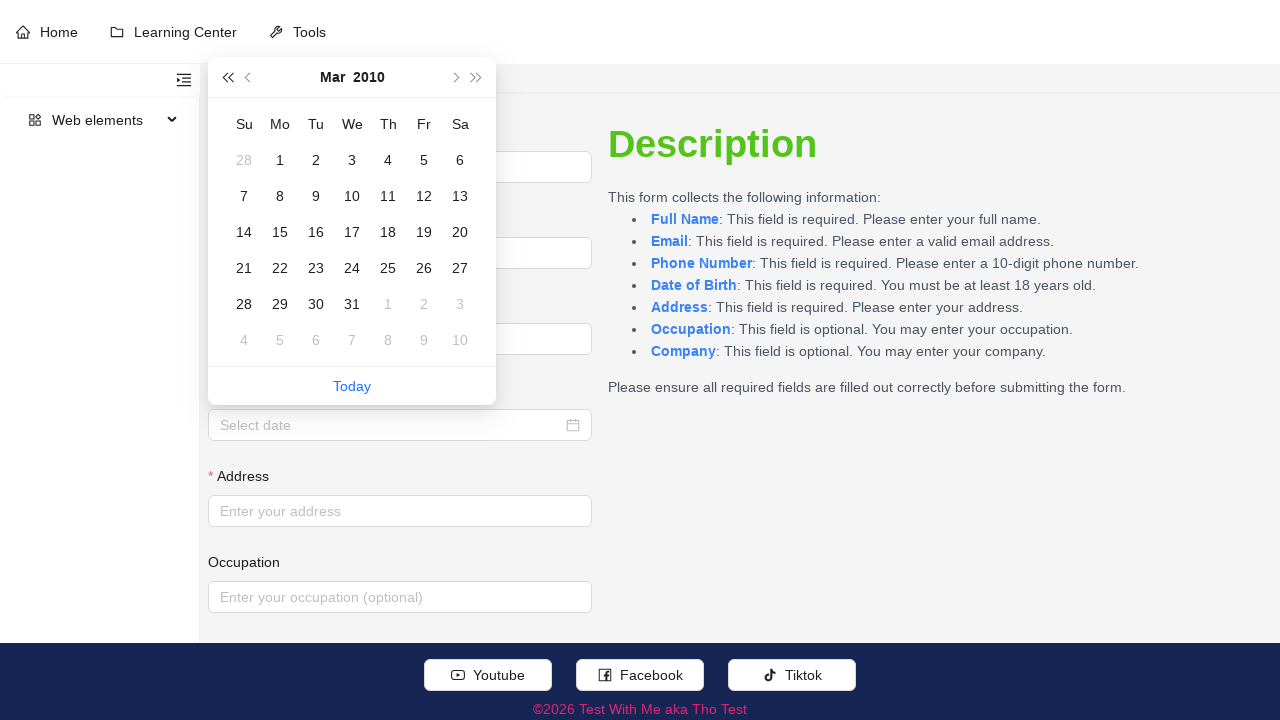

Clicked super previous year button to navigate to 1990 at (227, 77) on xpath=//button[@aria-label='super-prev-year']
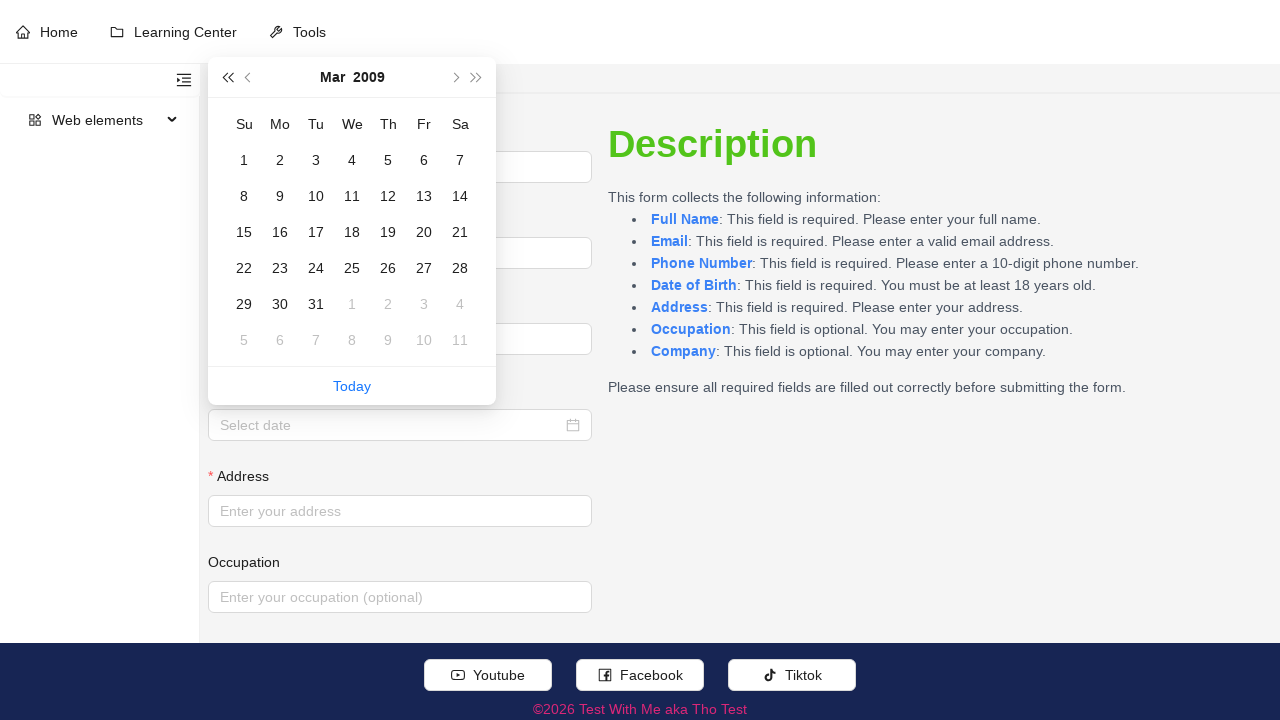

Clicked super previous year button to navigate to 1990 at (227, 77) on xpath=//button[@aria-label='super-prev-year']
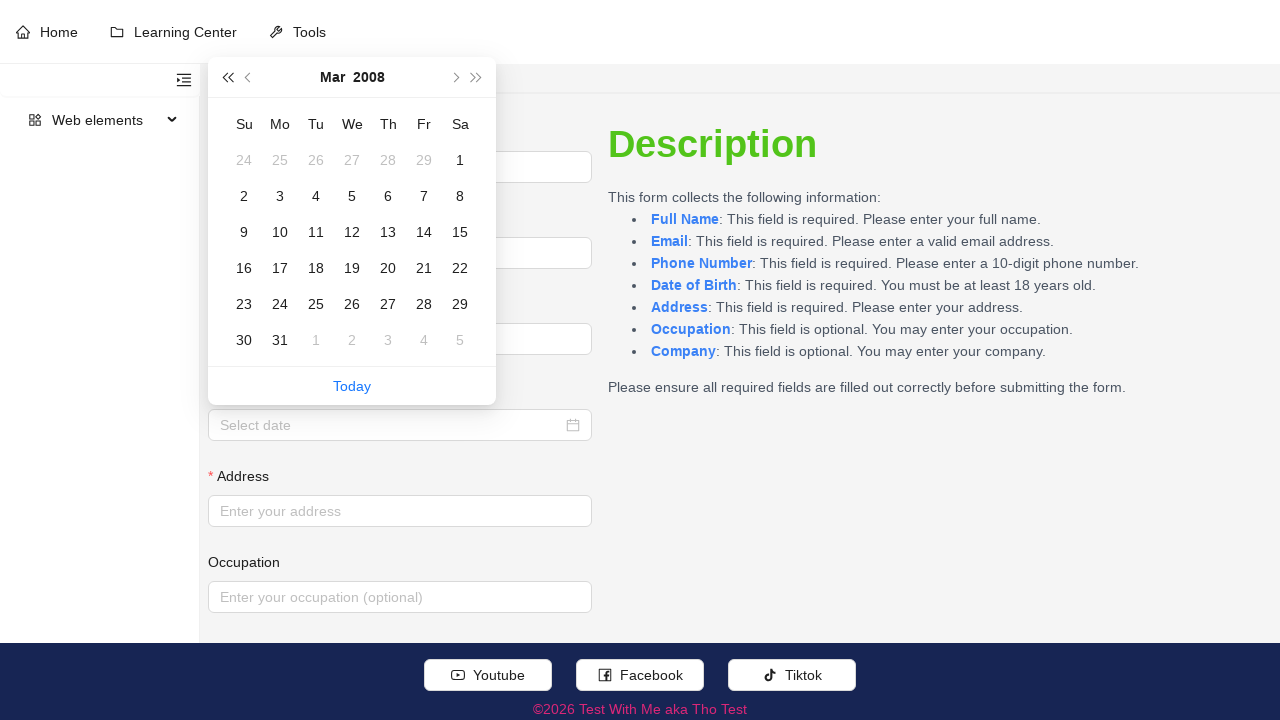

Clicked super previous year button to navigate to 1990 at (227, 77) on xpath=//button[@aria-label='super-prev-year']
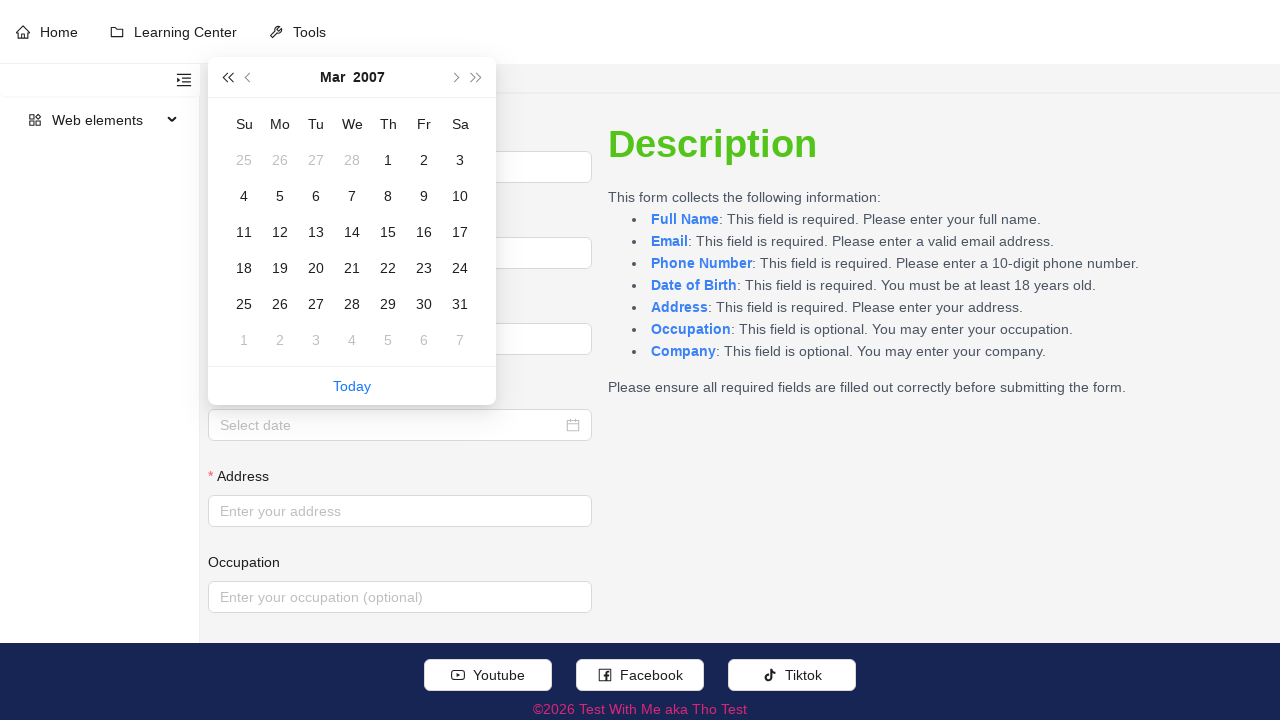

Clicked super previous year button to navigate to 1990 at (227, 77) on xpath=//button[@aria-label='super-prev-year']
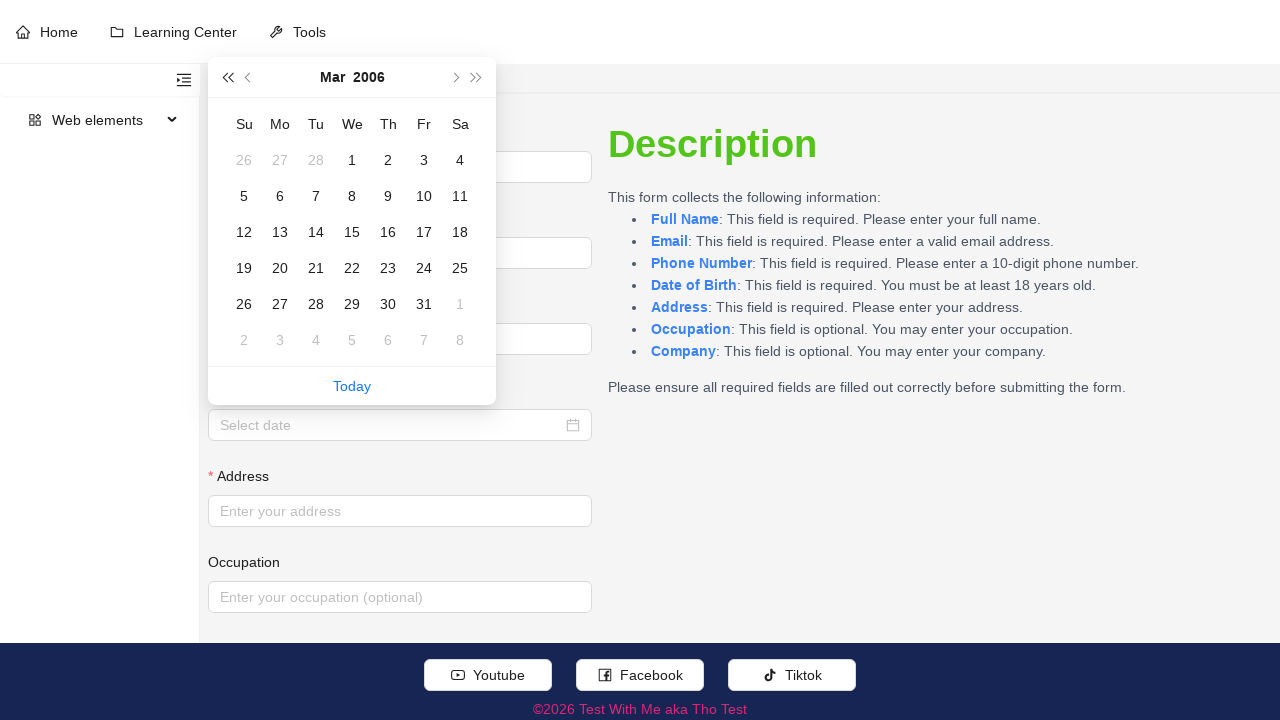

Clicked super previous year button to navigate to 1990 at (227, 77) on xpath=//button[@aria-label='super-prev-year']
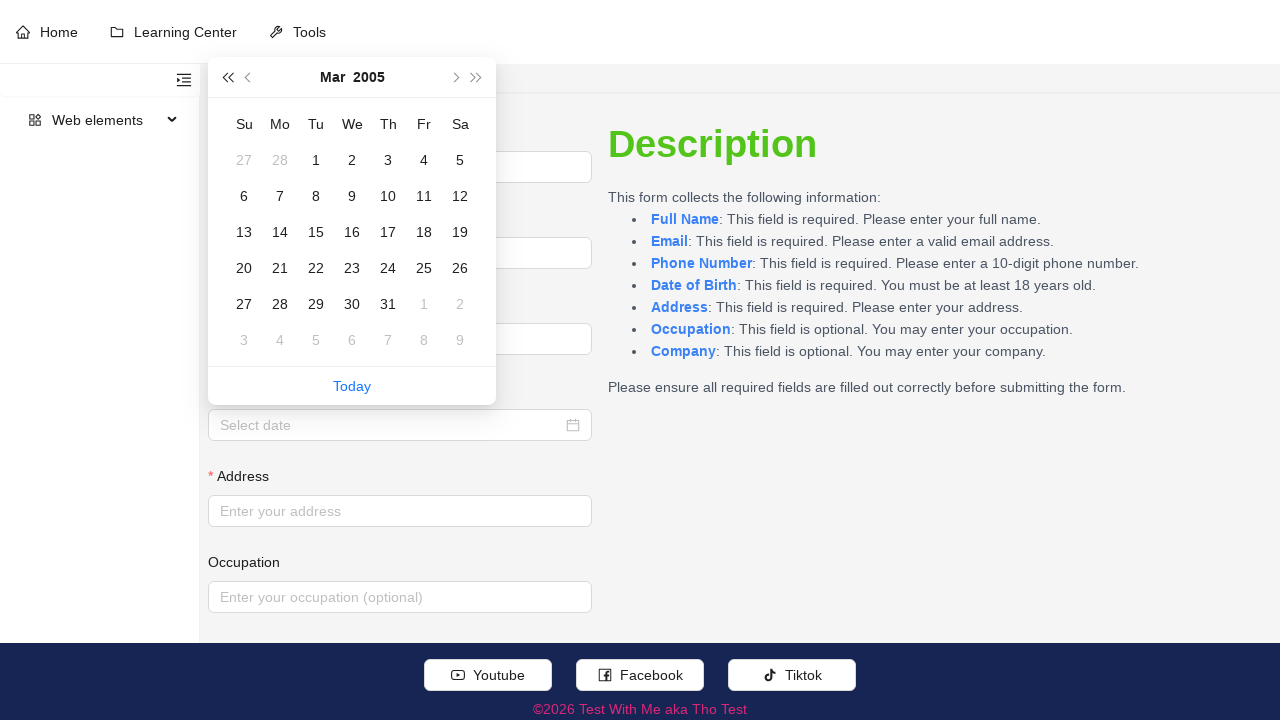

Clicked super previous year button to navigate to 1990 at (227, 77) on xpath=//button[@aria-label='super-prev-year']
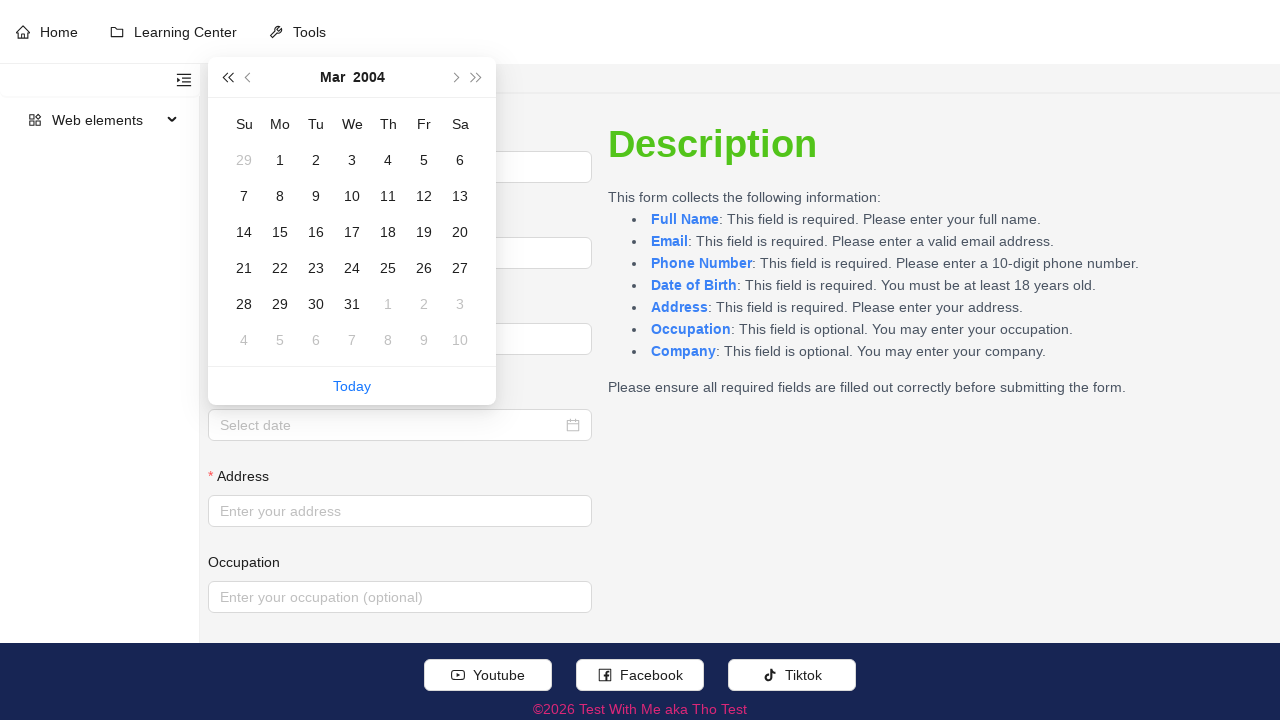

Clicked super previous year button to navigate to 1990 at (227, 77) on xpath=//button[@aria-label='super-prev-year']
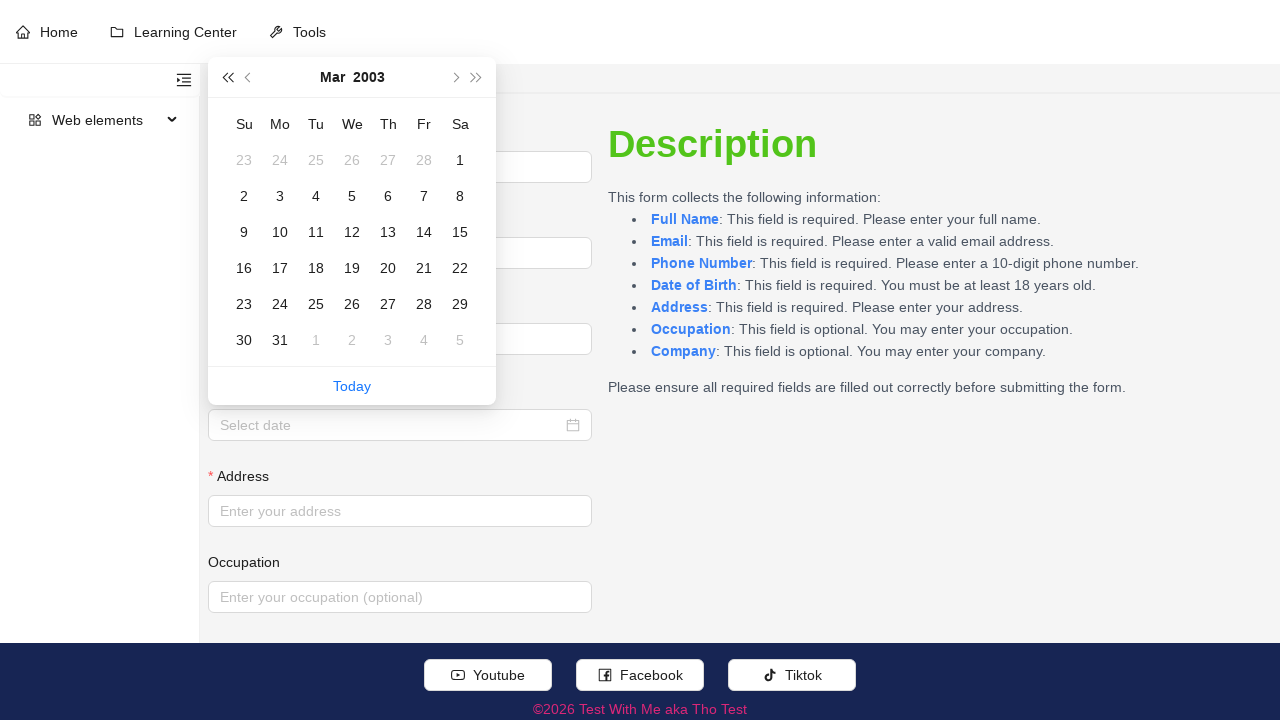

Clicked super previous year button to navigate to 1990 at (227, 77) on xpath=//button[@aria-label='super-prev-year']
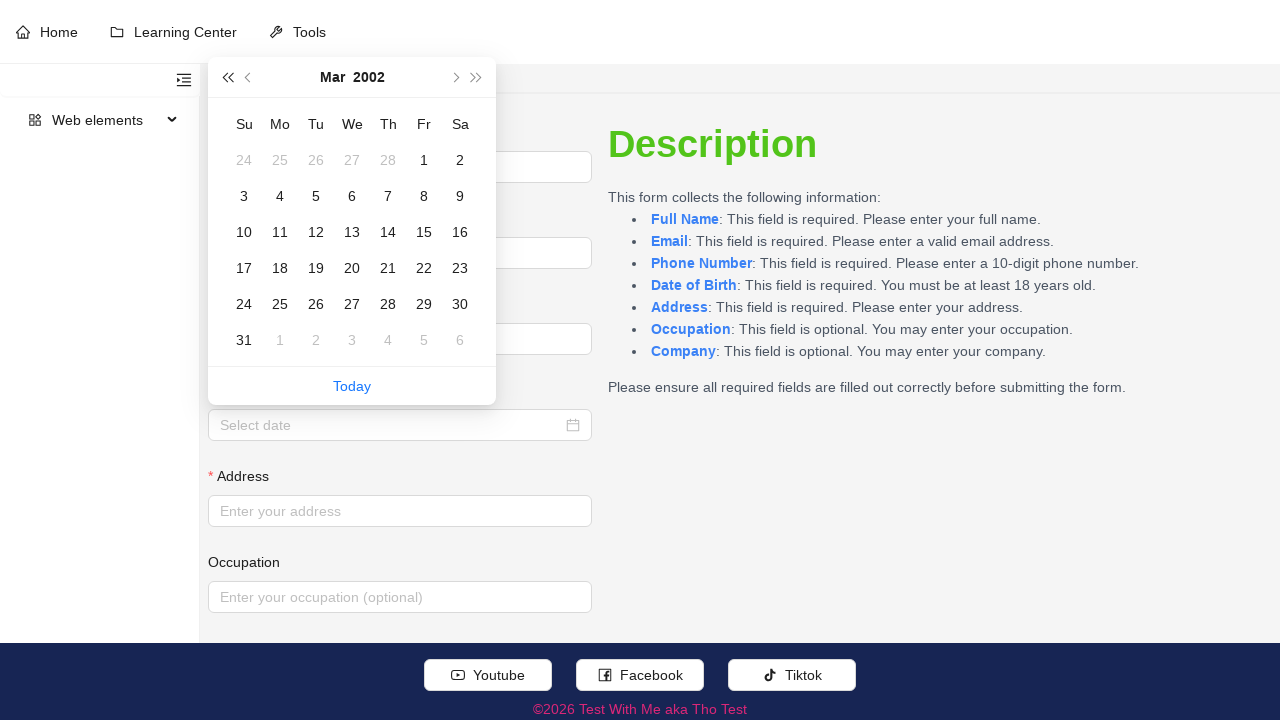

Clicked super previous year button to navigate to 1990 at (227, 77) on xpath=//button[@aria-label='super-prev-year']
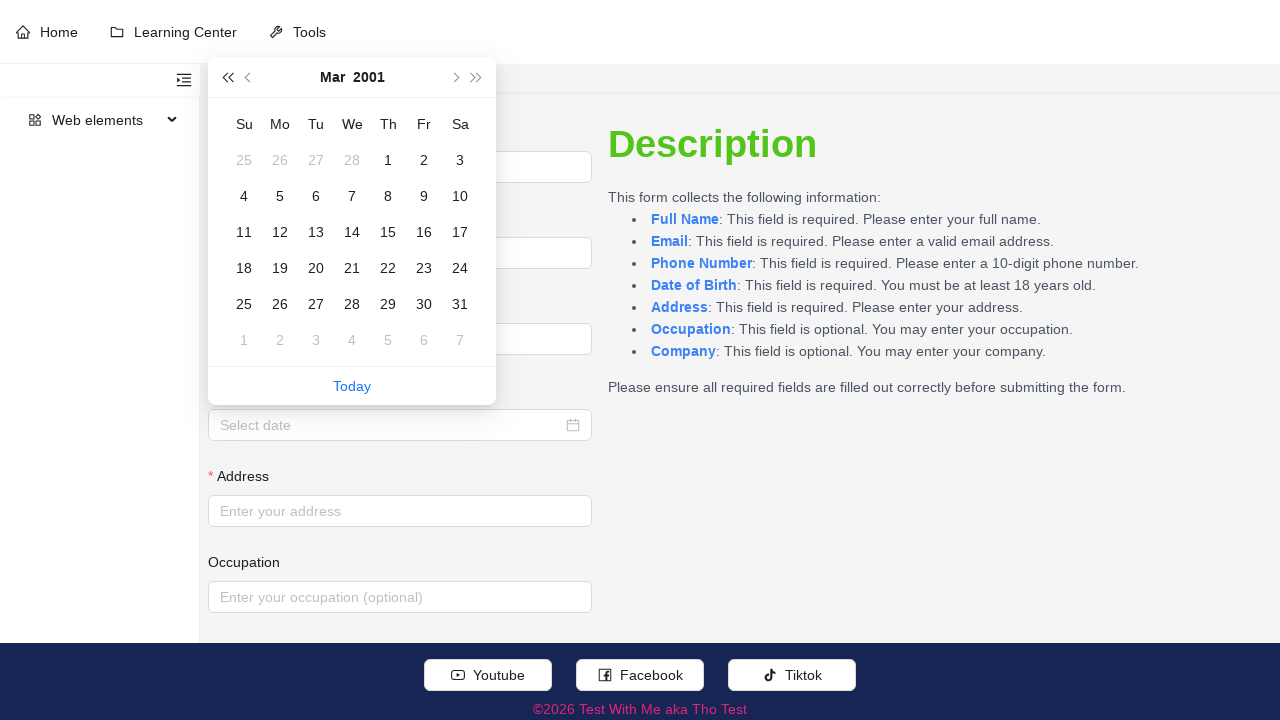

Clicked super previous year button to navigate to 1990 at (227, 77) on xpath=//button[@aria-label='super-prev-year']
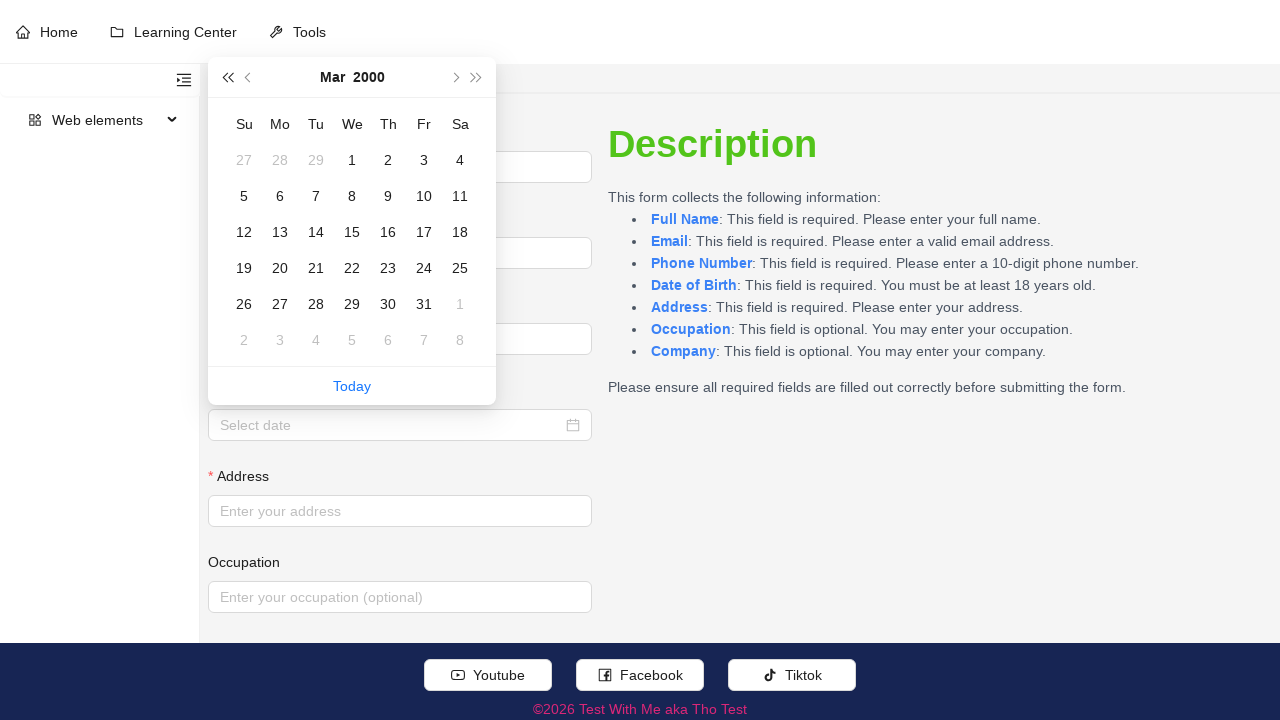

Clicked super previous year button to navigate to 1990 at (227, 77) on xpath=//button[@aria-label='super-prev-year']
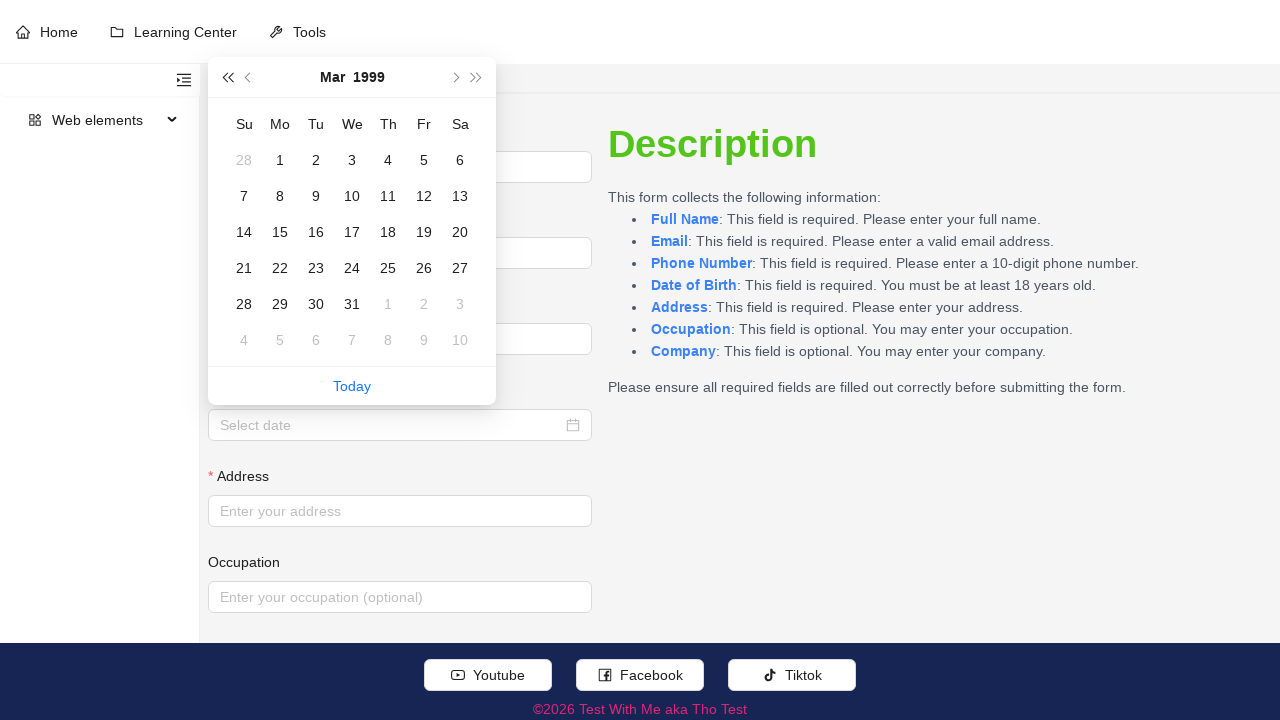

Clicked super previous year button to navigate to 1990 at (227, 77) on xpath=//button[@aria-label='super-prev-year']
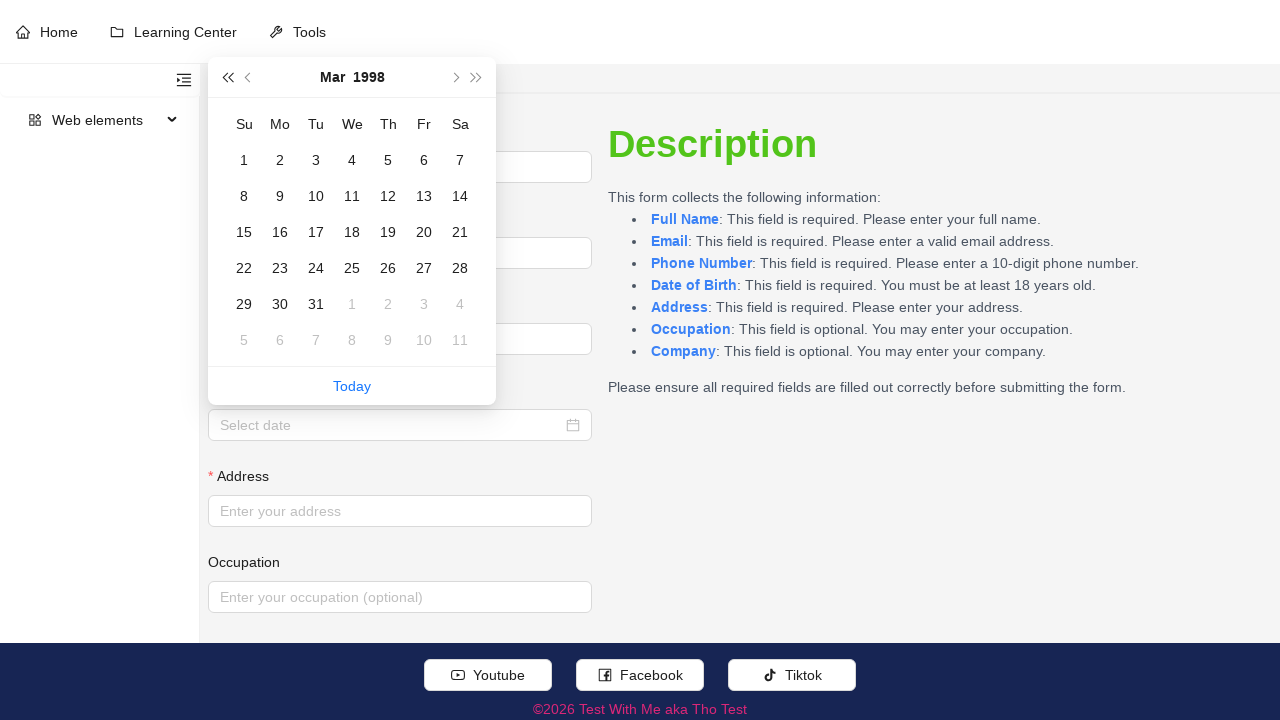

Clicked super previous year button to navigate to 1990 at (227, 77) on xpath=//button[@aria-label='super-prev-year']
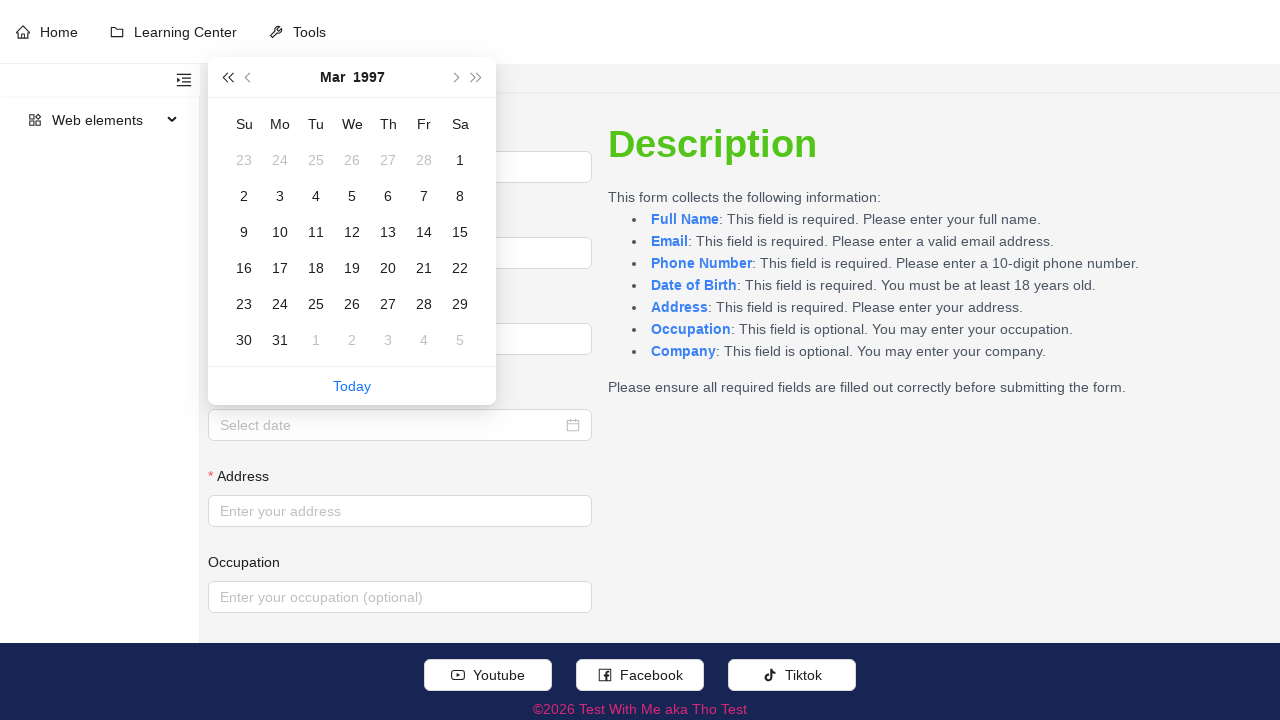

Clicked super previous year button to navigate to 1990 at (227, 77) on xpath=//button[@aria-label='super-prev-year']
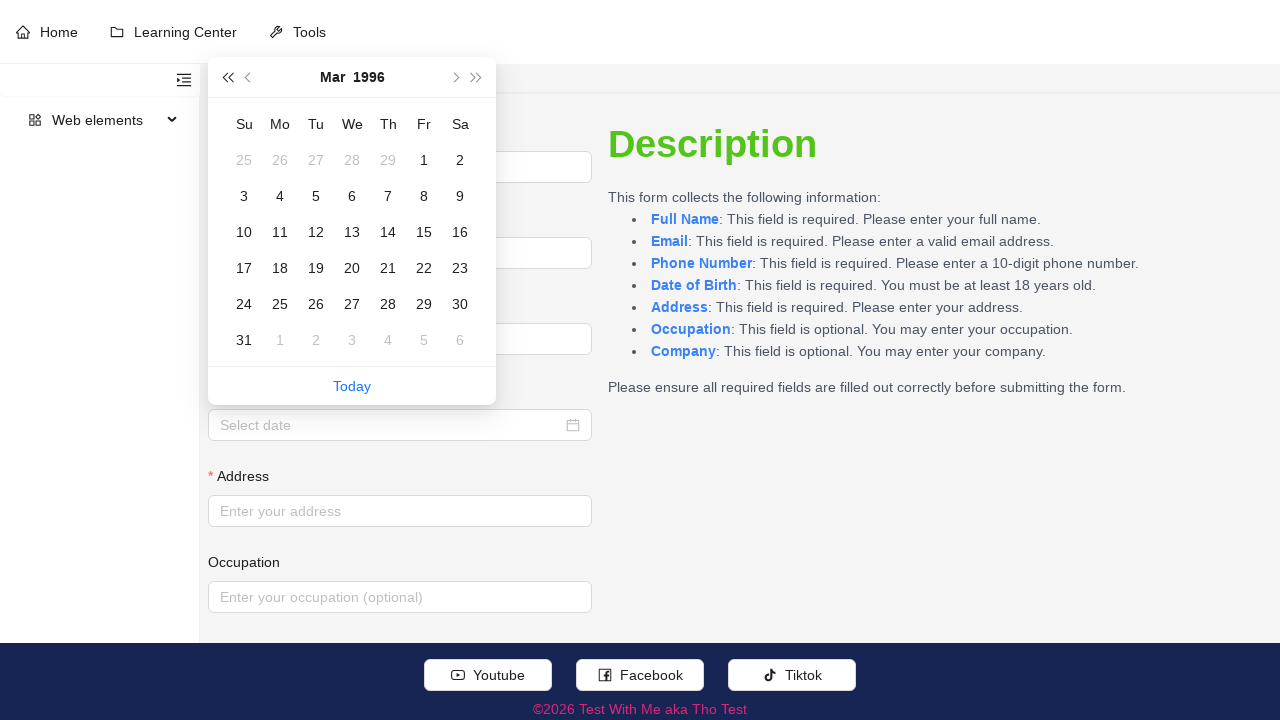

Clicked super previous year button to navigate to 1990 at (227, 77) on xpath=//button[@aria-label='super-prev-year']
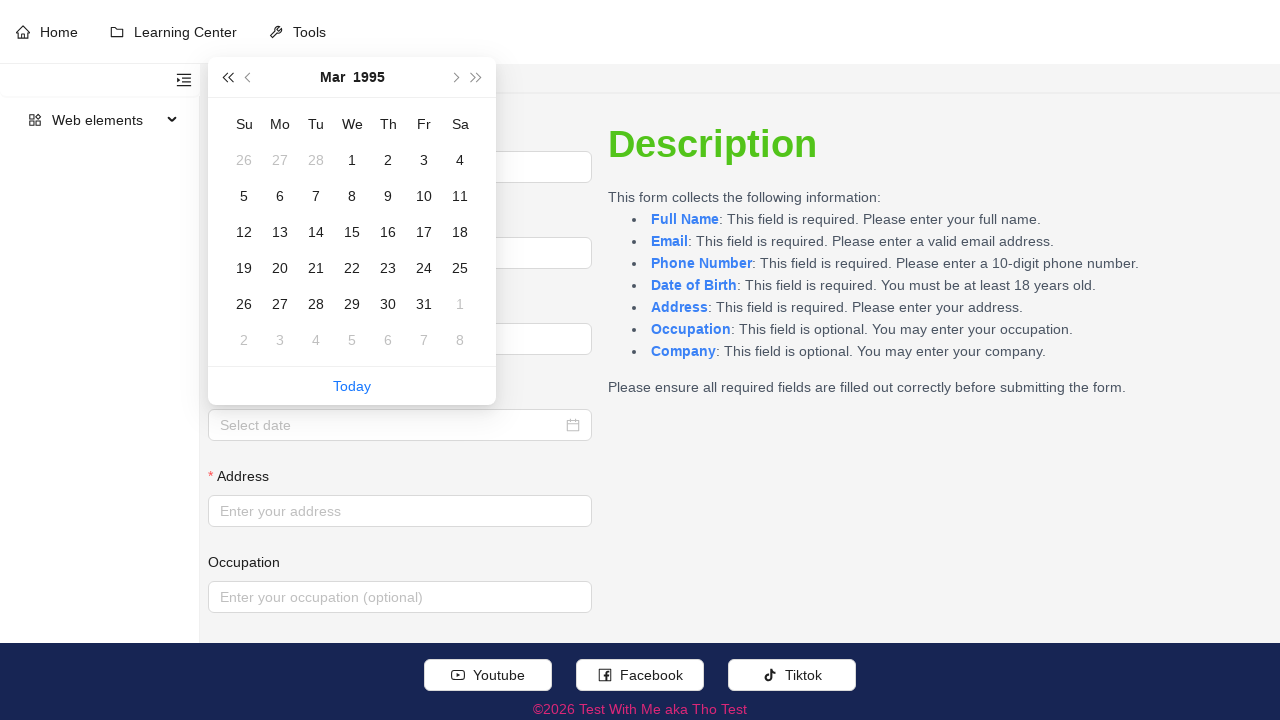

Clicked super previous year button to navigate to 1990 at (227, 77) on xpath=//button[@aria-label='super-prev-year']
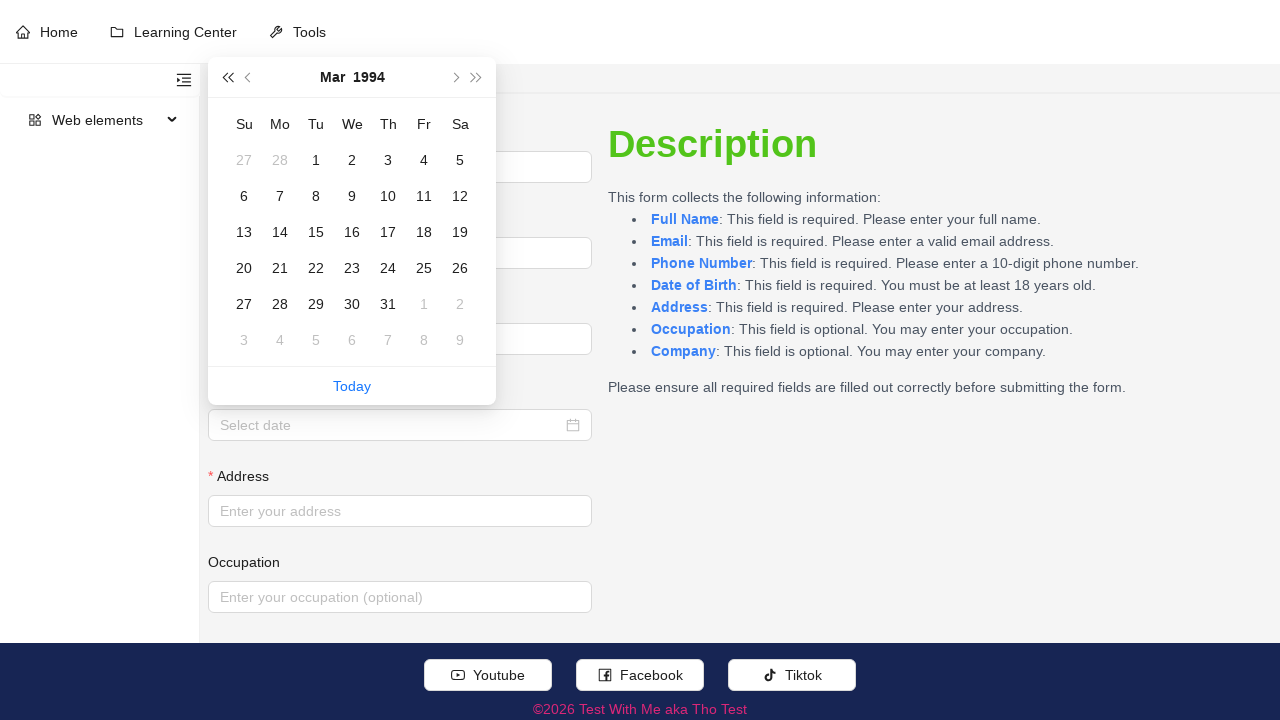

Clicked super previous year button to navigate to 1990 at (227, 77) on xpath=//button[@aria-label='super-prev-year']
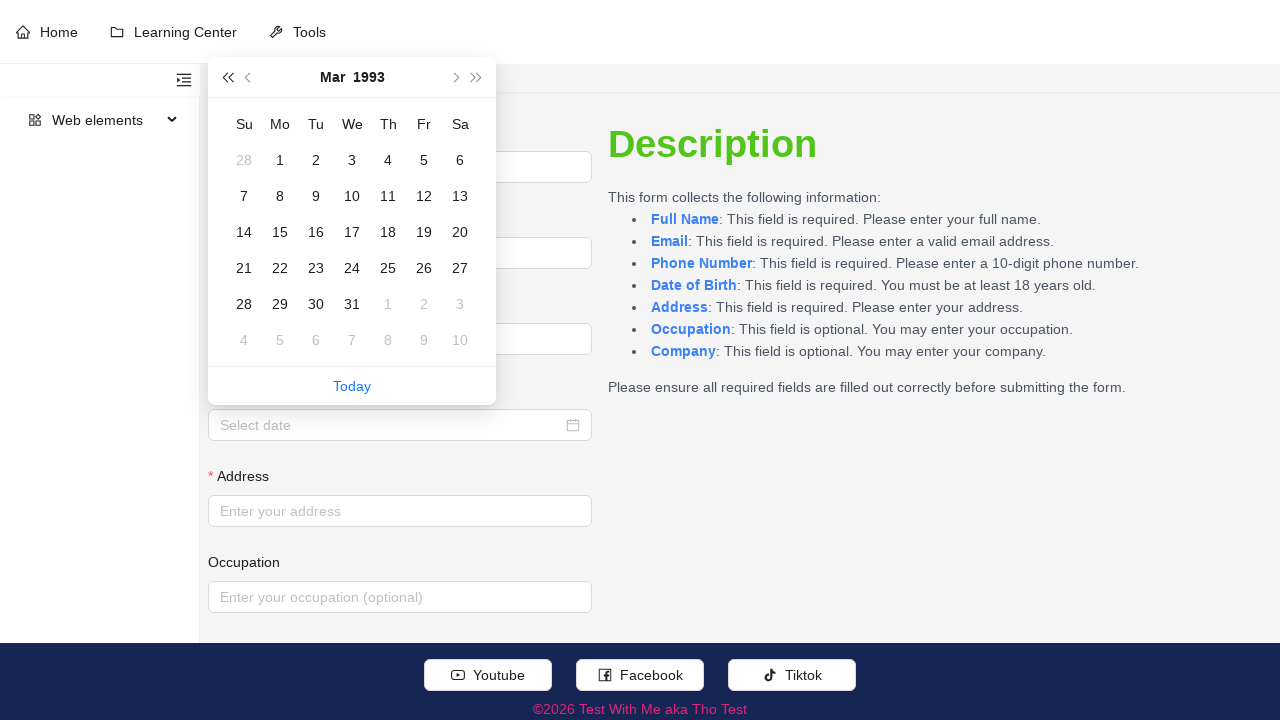

Clicked super previous year button to navigate to 1990 at (227, 77) on xpath=//button[@aria-label='super-prev-year']
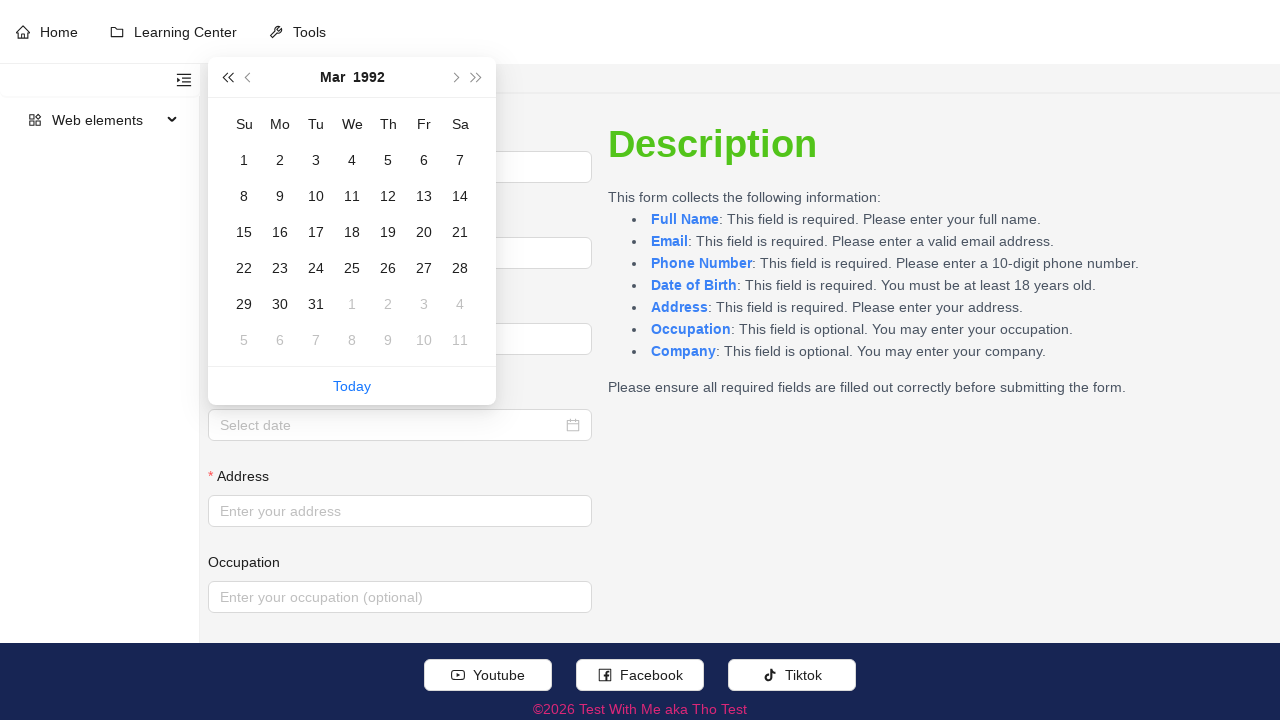

Clicked super previous year button to navigate to 1990 at (227, 77) on xpath=//button[@aria-label='super-prev-year']
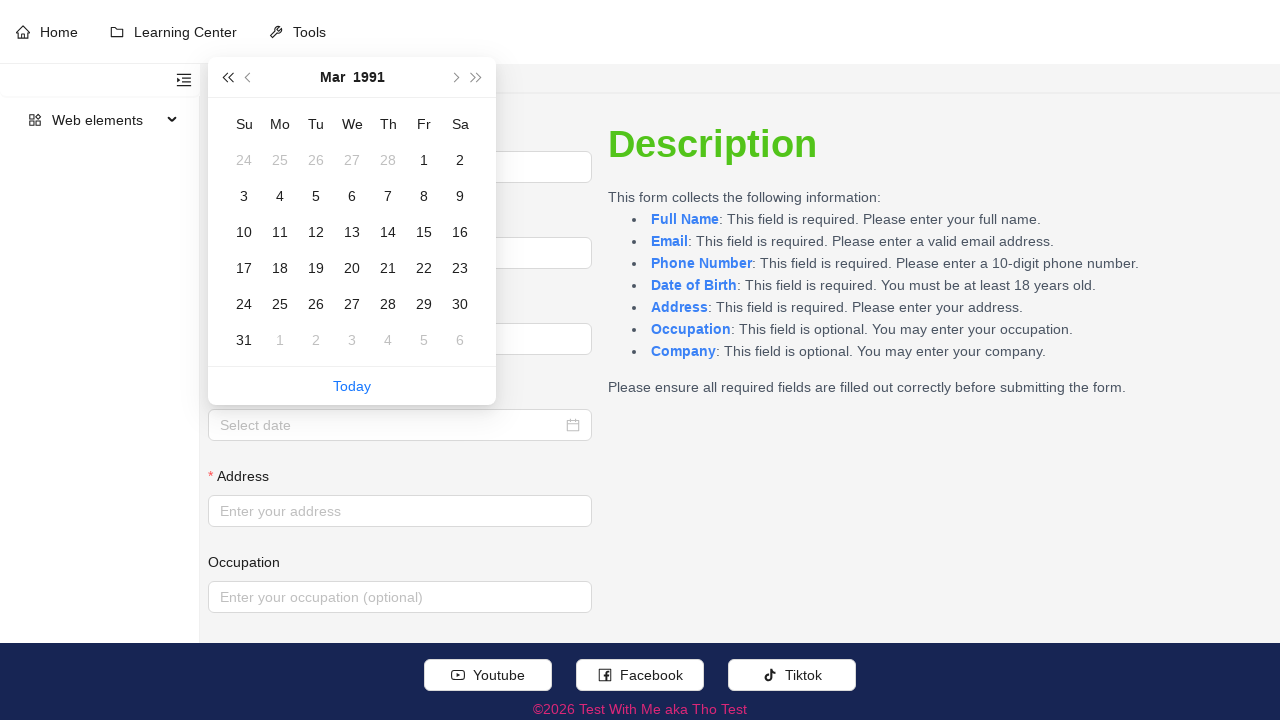

Clicked super previous year button to navigate to 1990 at (227, 77) on xpath=//button[@aria-label='super-prev-year']
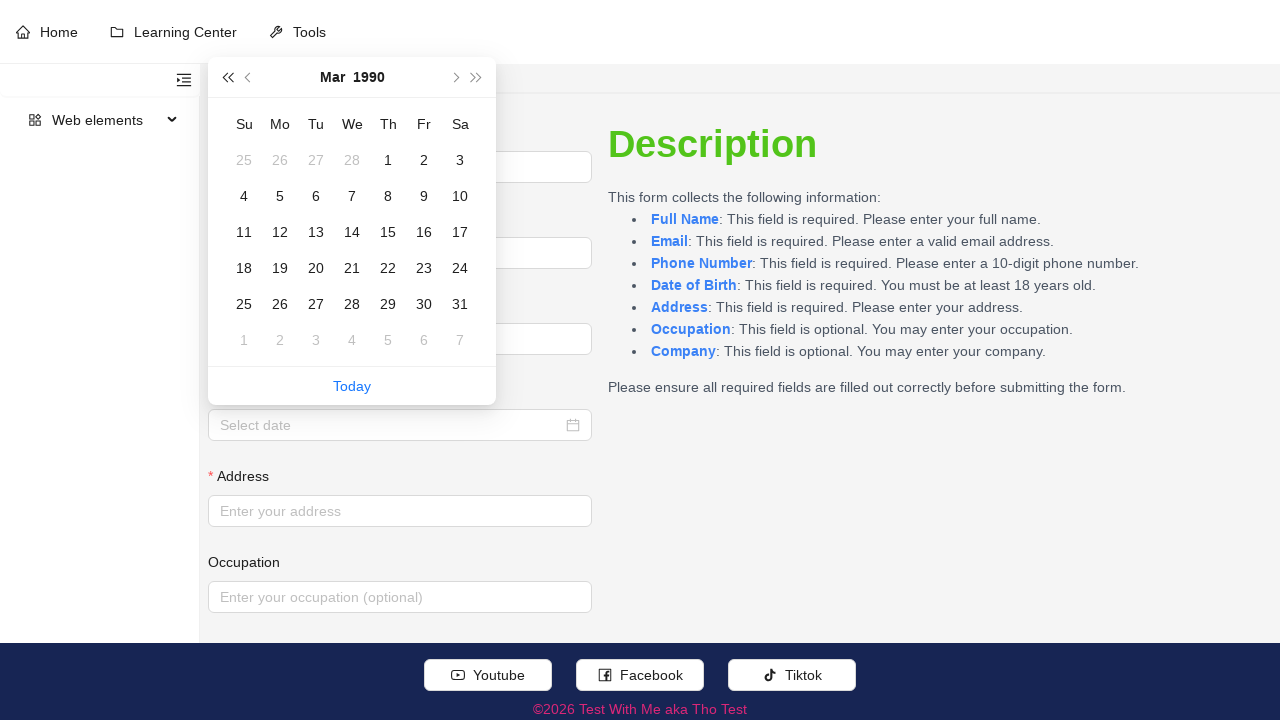

Selected date 20 from calendar (1990-03-20) at (316, 268) on xpath=//td[contains(concat(' ',normalize-space(@class),' '),' ant-picker-cell-in
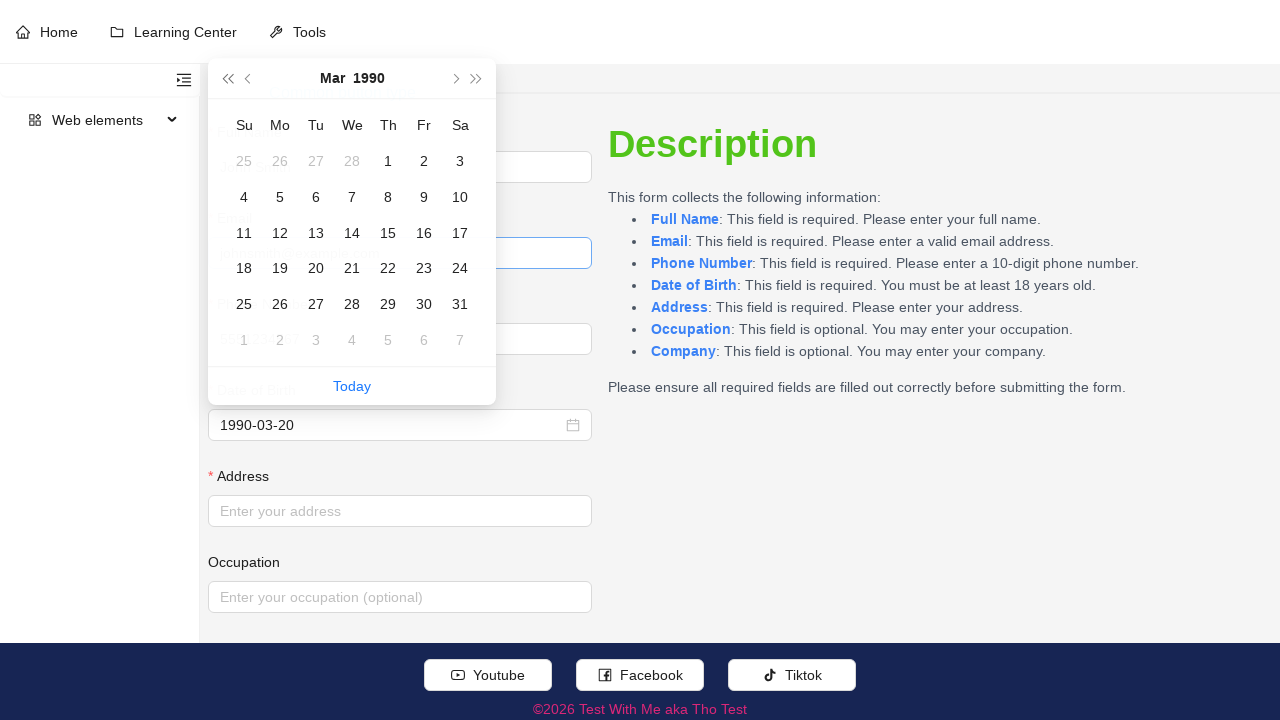

Cleared Address field on (//div[./label[.//text()[normalize-space()='Address']]]//following-sibling::div)
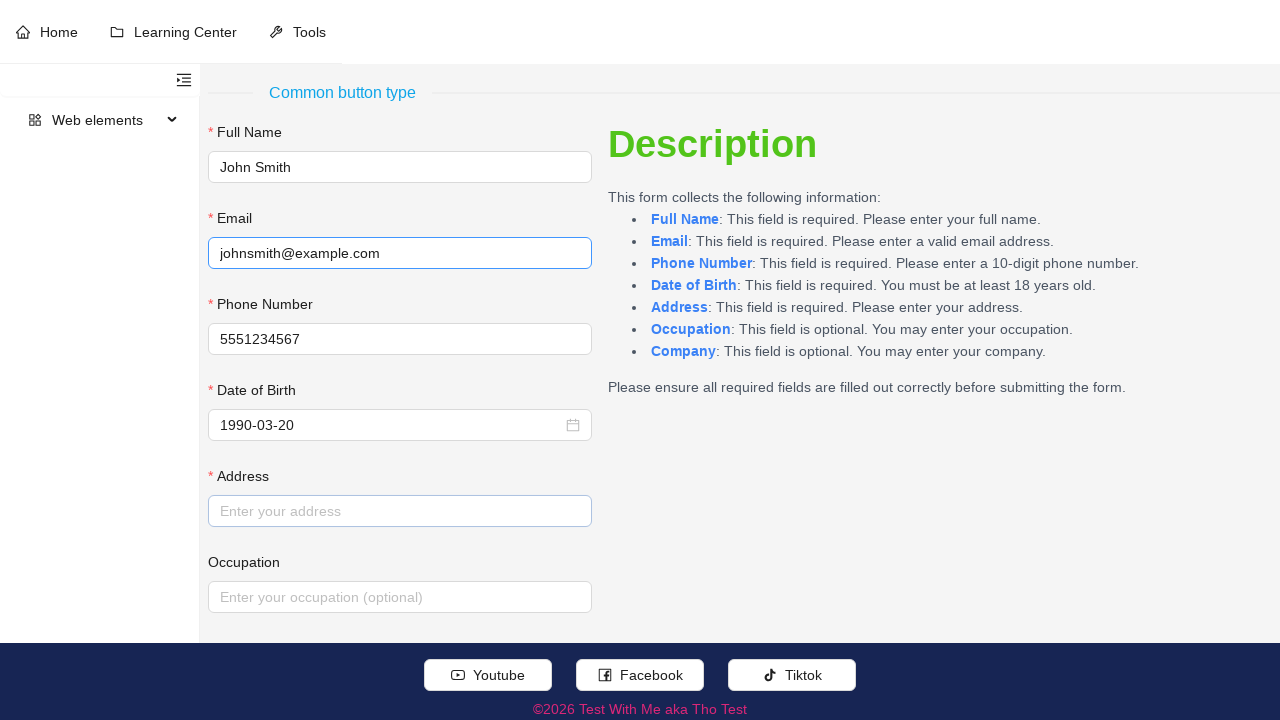

Filled Address field with '123 Main Street, New York, NY 10001' on (//div[./label[.//text()[normalize-space()='Address']]]//following-sibling::div)
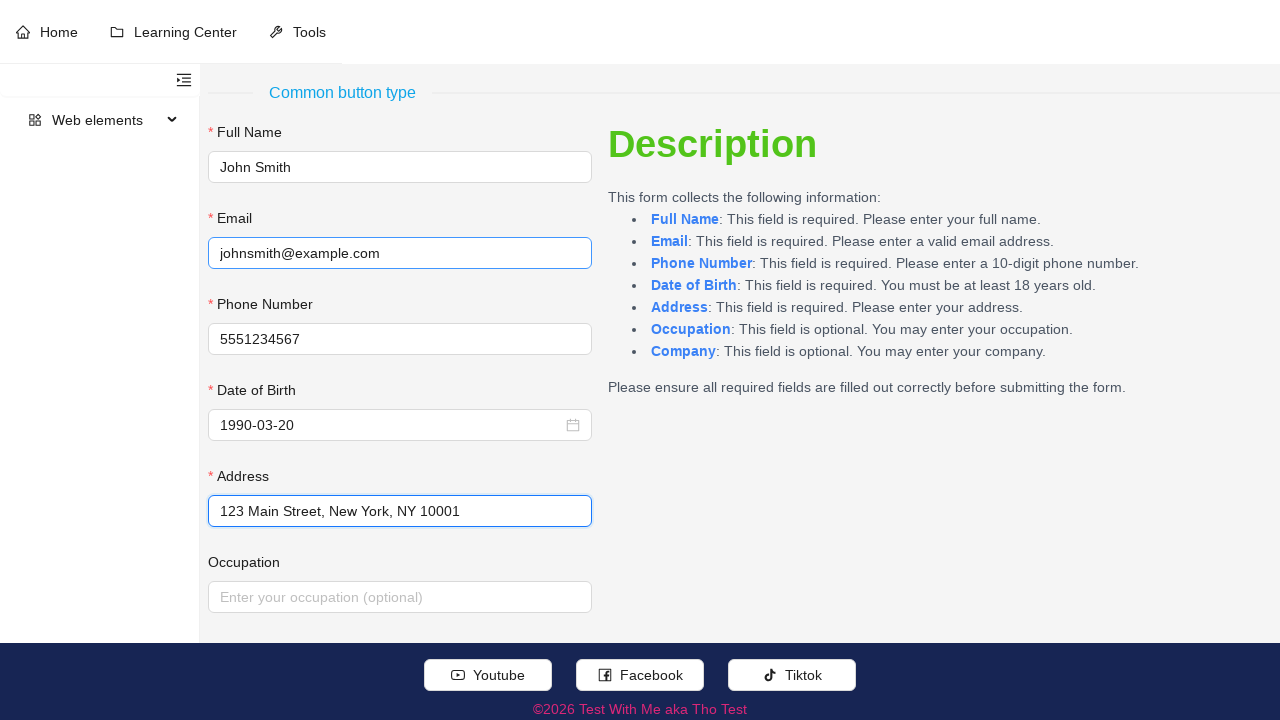

Pressed Tab to move to next field on (//div[./label[.//text()[normalize-space()='Address']]]//following-sibling::div)
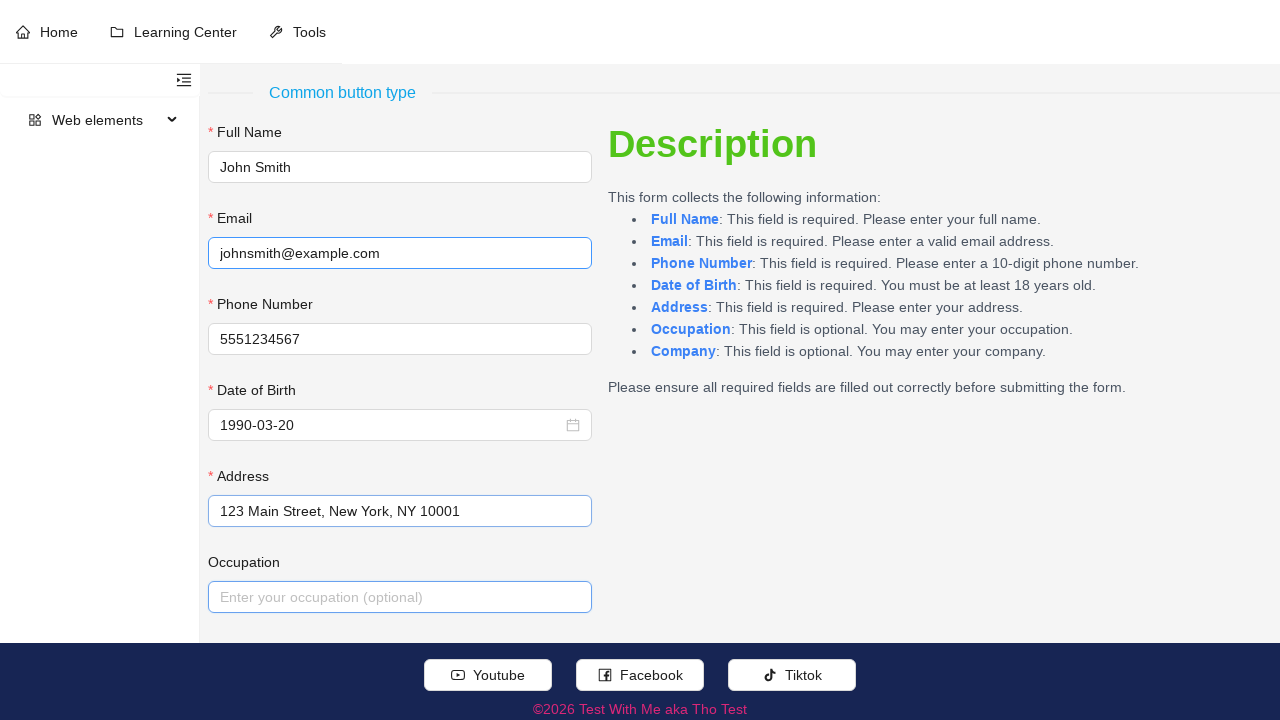

Cleared Occupation field on (//div[./label[.//text()[normalize-space()='Occupation']]]//following-sibling::d
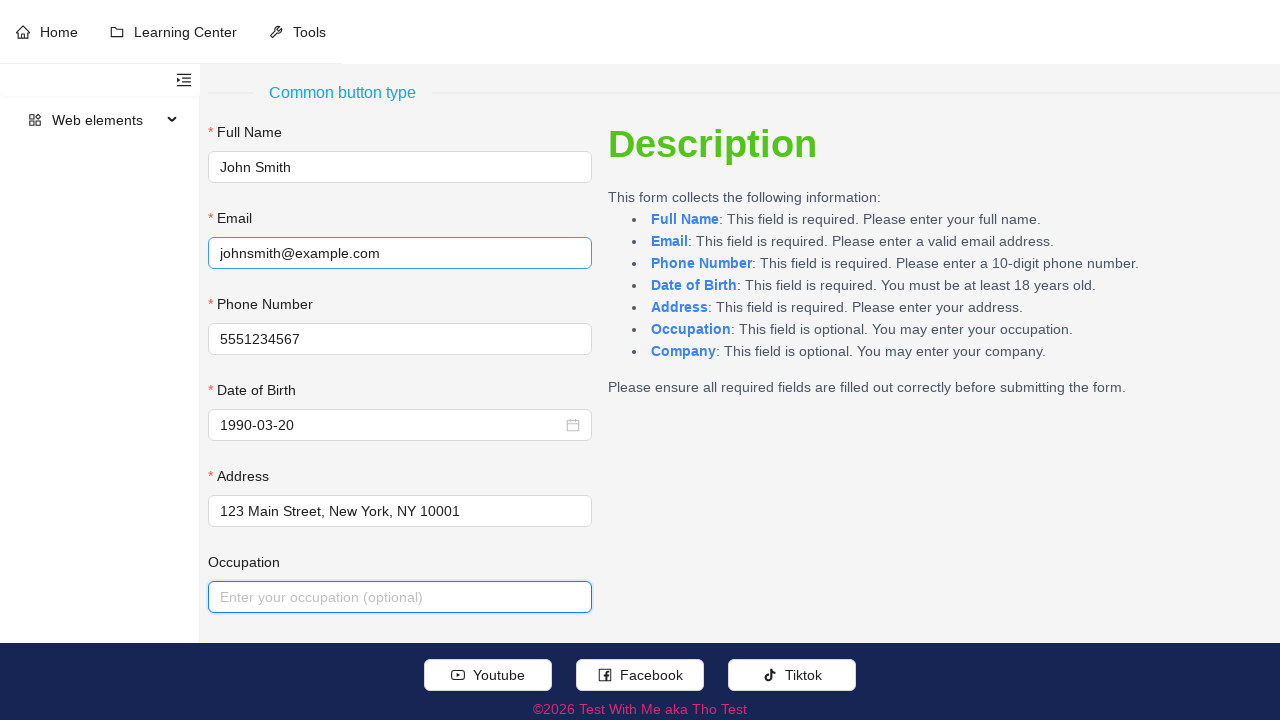

Filled Occupation field with 'Software Engineer' on (//div[./label[.//text()[normalize-space()='Occupation']]]//following-sibling::d
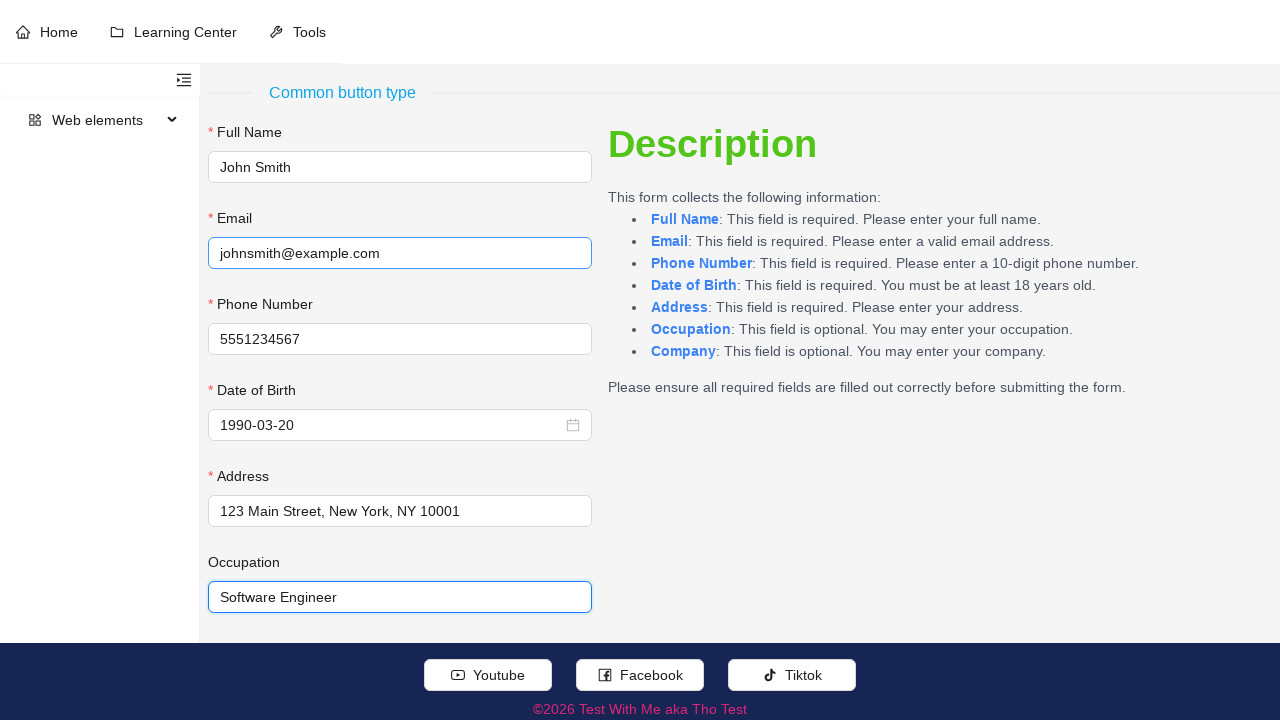

Pressed Tab to move to next field on (//div[./label[.//text()[normalize-space()='Occupation']]]//following-sibling::d
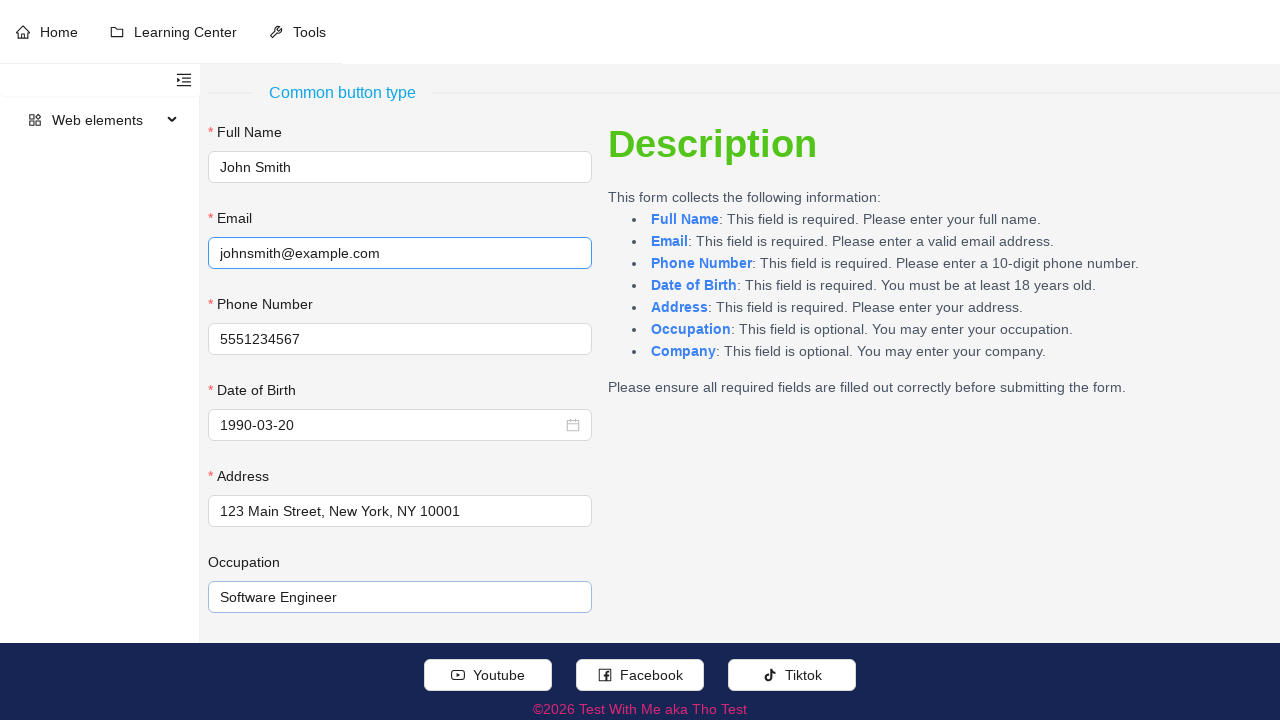

Cleared Company field on (//div[./label[.//text()[normalize-space()='Company']]]//following-sibling::div)
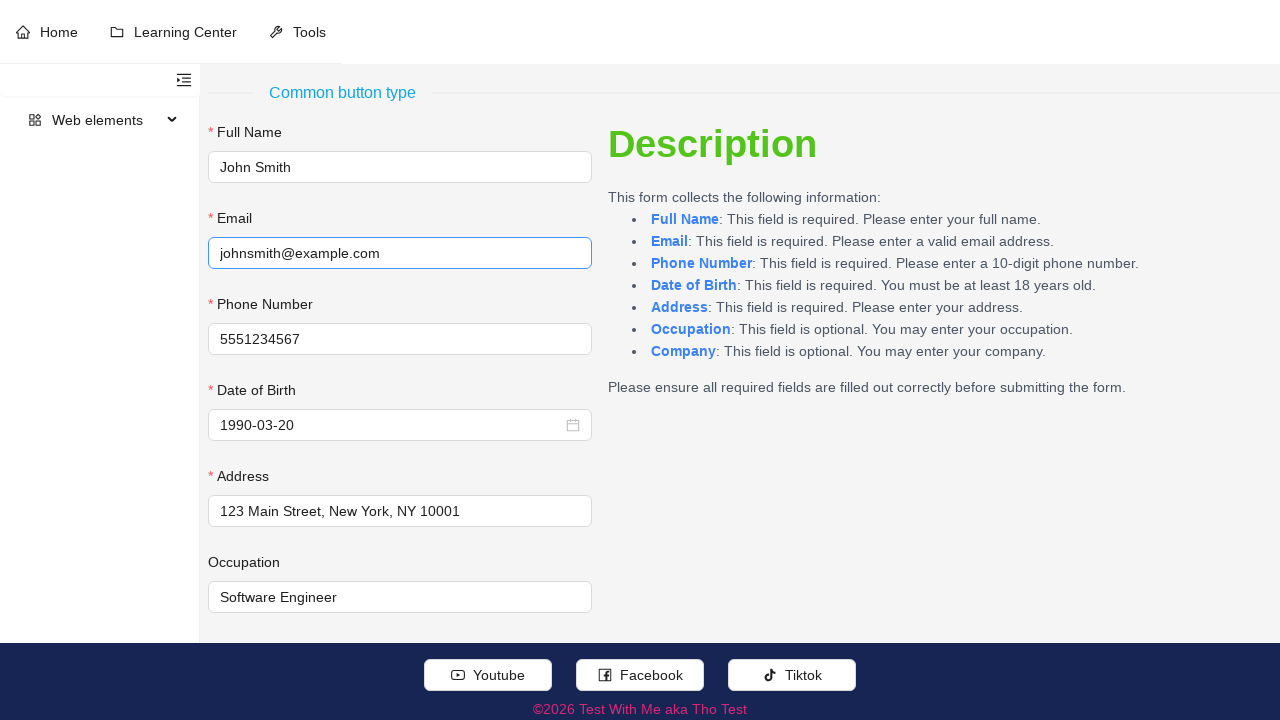

Filled Company field with 'Tech Solutions Inc' on (//div[./label[.//text()[normalize-space()='Company']]]//following-sibling::div)
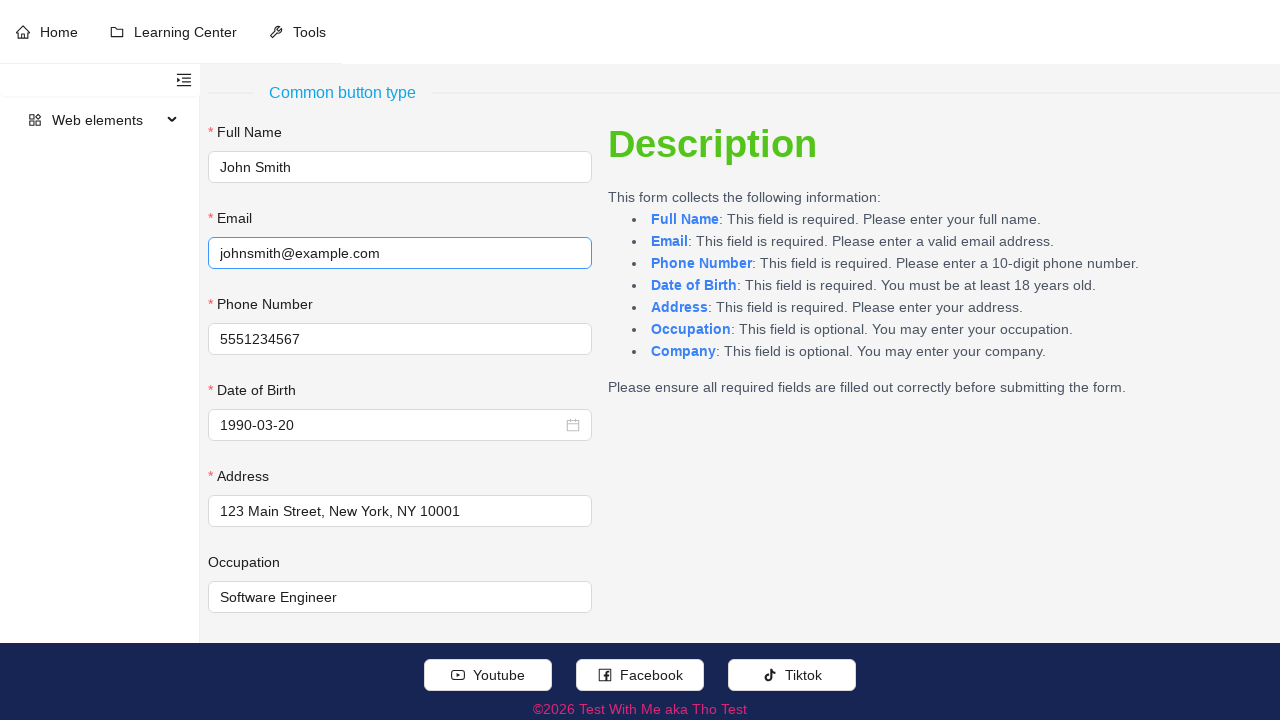

Pressed Tab to move to next field on (//div[./label[.//text()[normalize-space()='Company']]]//following-sibling::div)
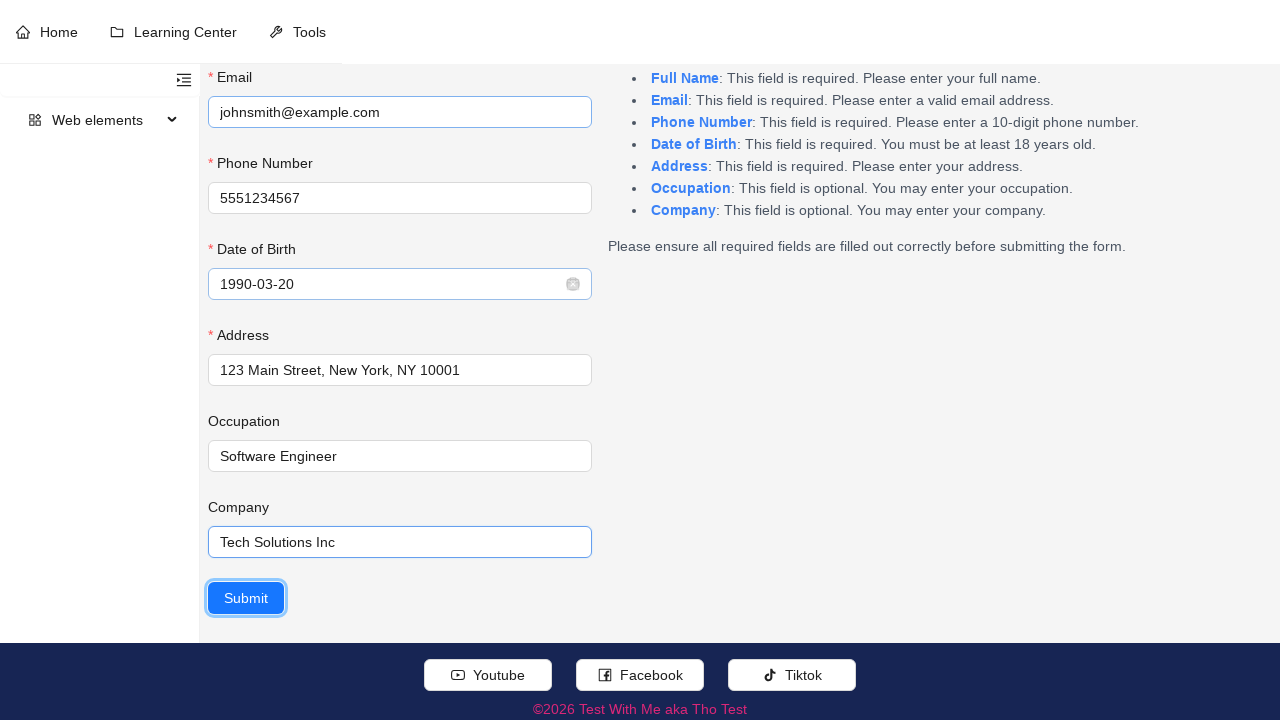

Clicked Submit button to submit form at (246, 598) on xpath=//button[.//text()[normalize-space()='Submit']]
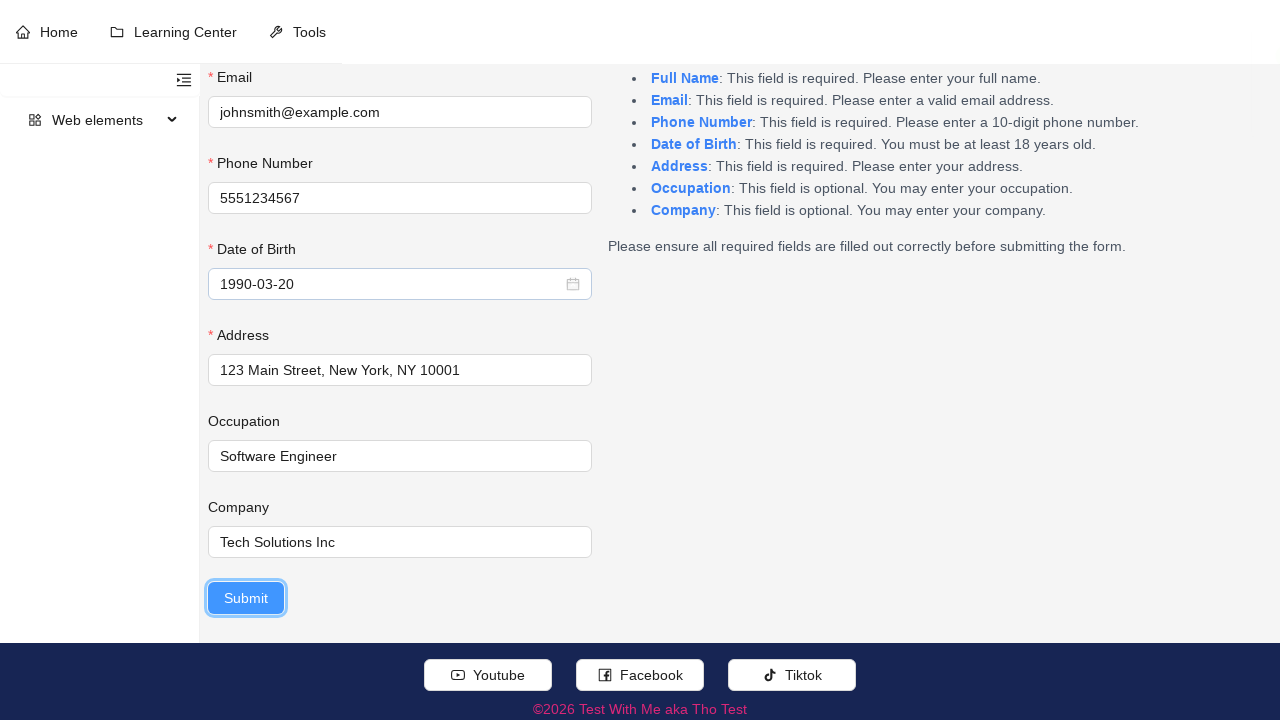

Verified success notification message contains 'Application of "John Smith"'
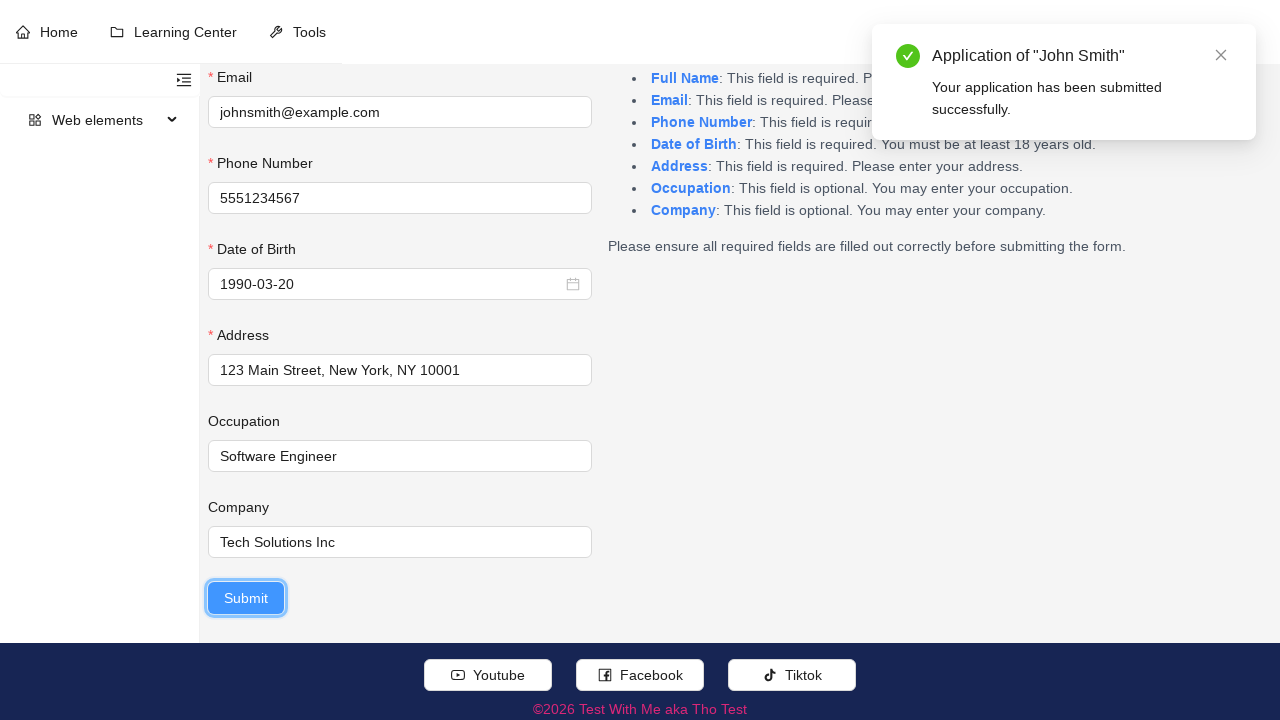

Verified success notification description contains 'Your application has been submitted successfully.'
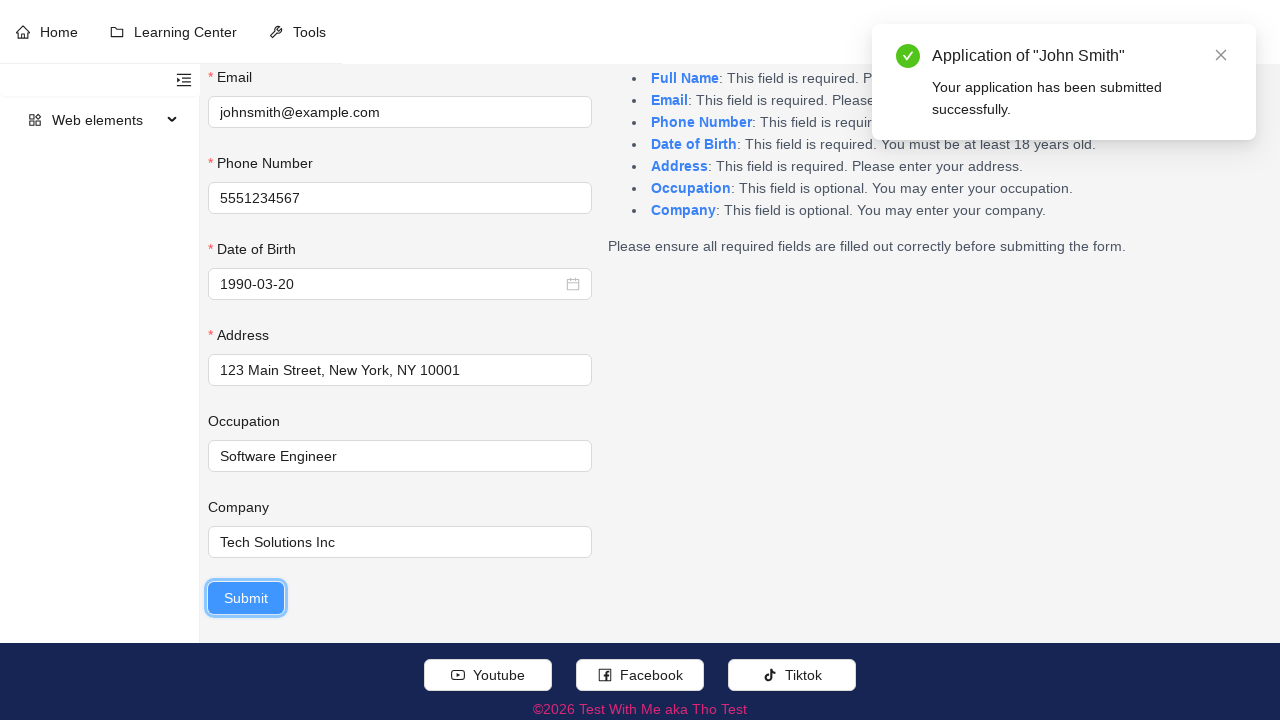

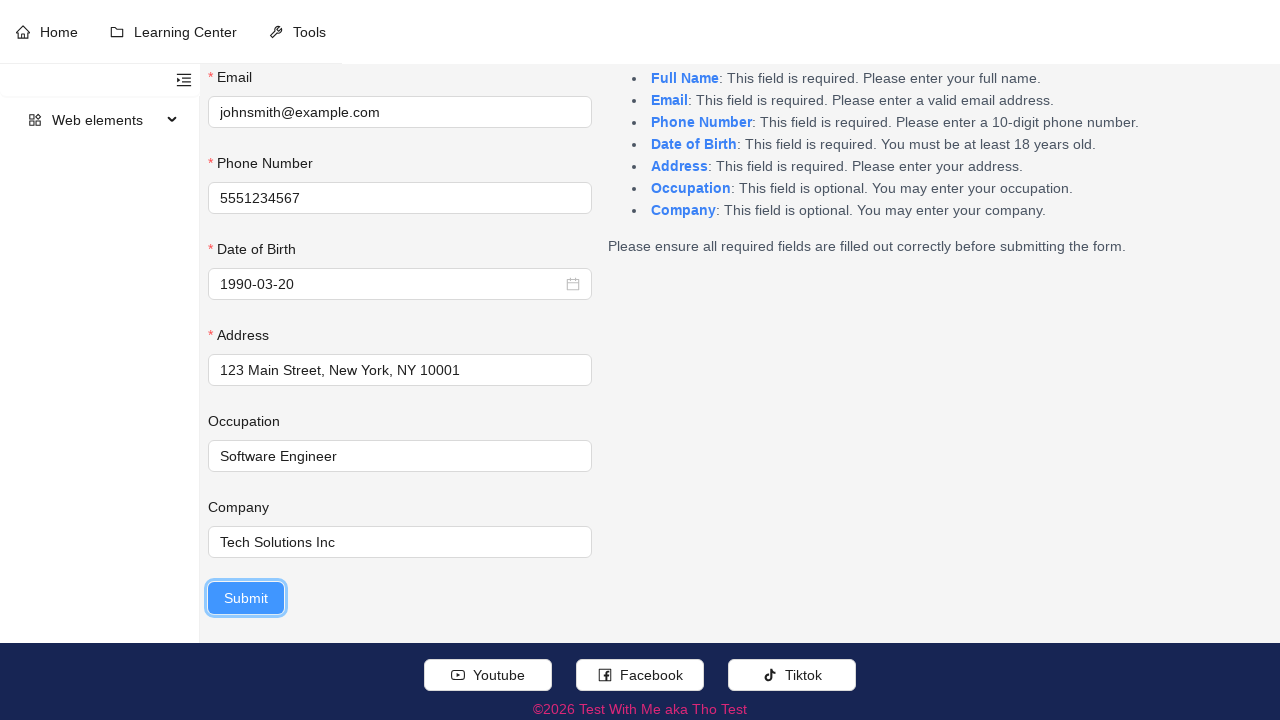